Tests selecting all checkboxes on the page using a loop and verifies all are checked

Starting URL: https://automationfc.github.io/multiple-fields/

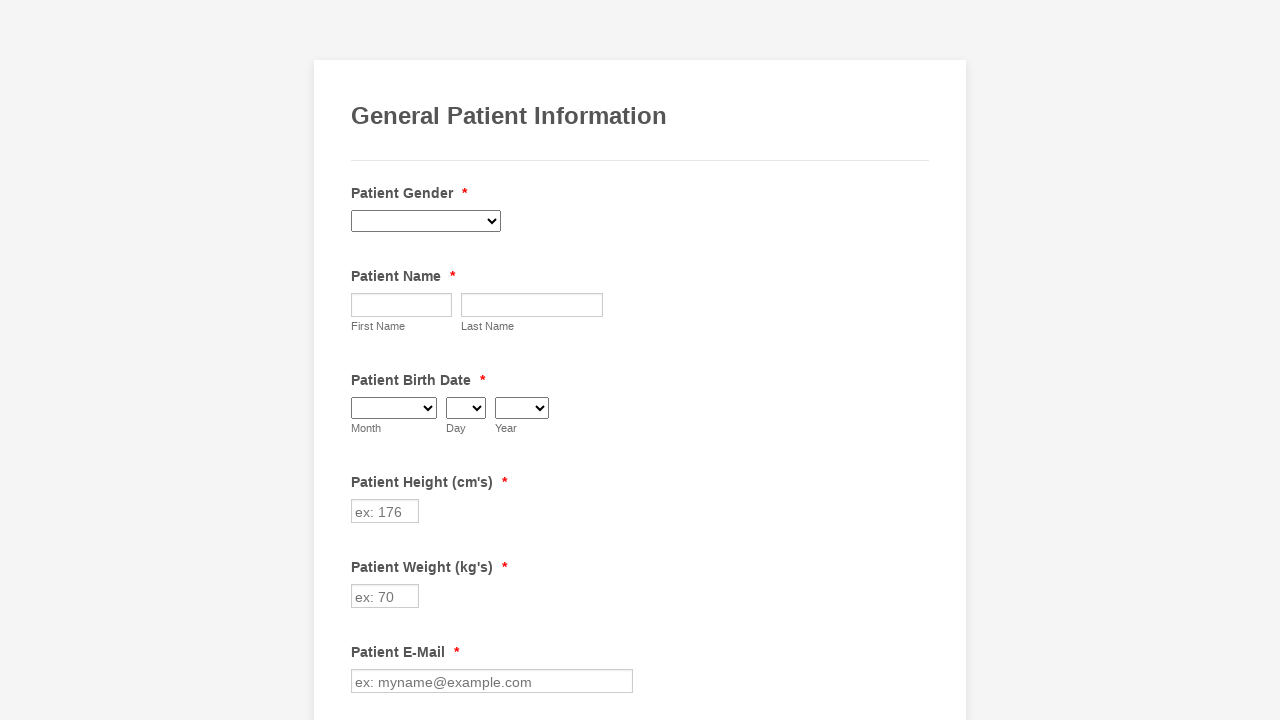

Navigated to multiple fields test page
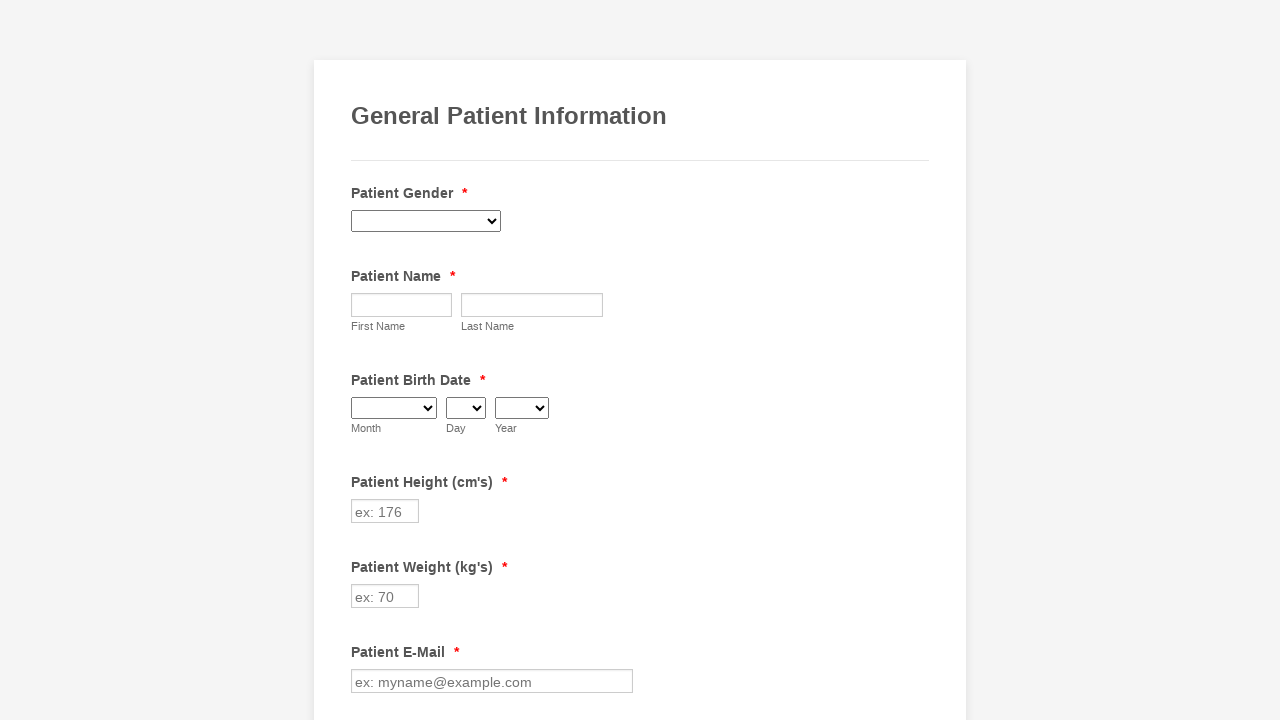

Located all checkboxes on the page
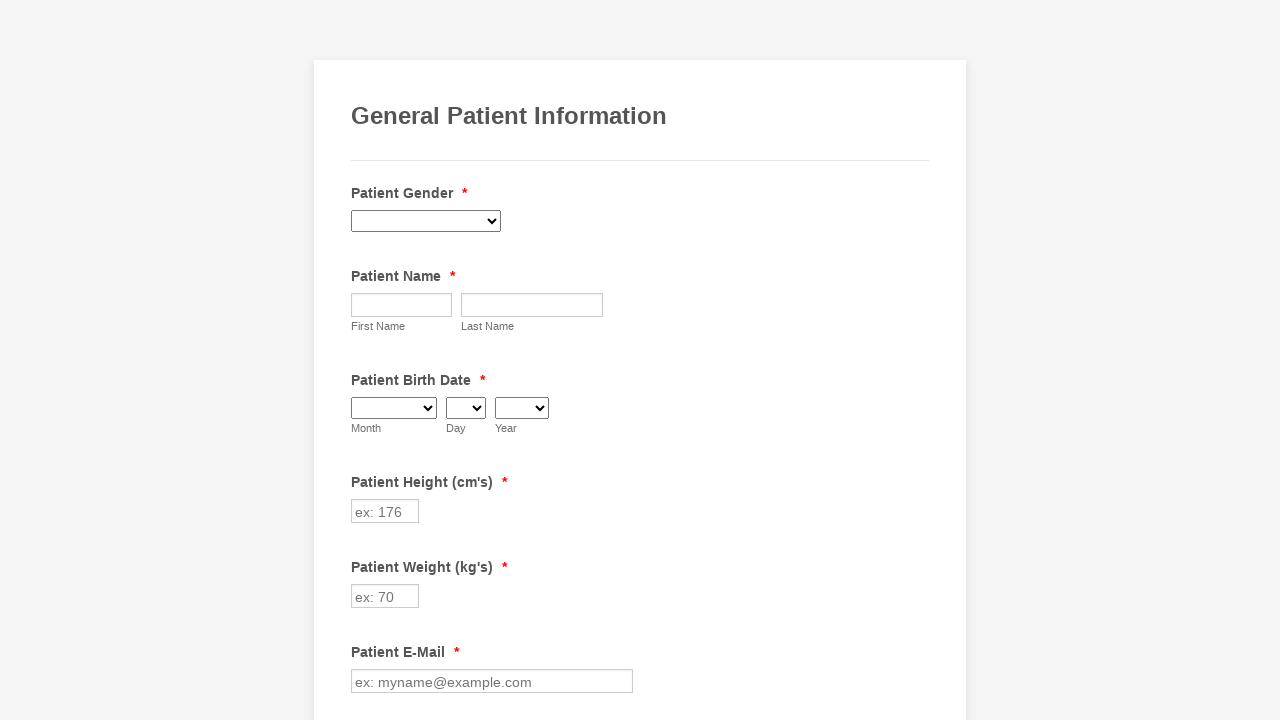

Found 29 checkboxes on the page
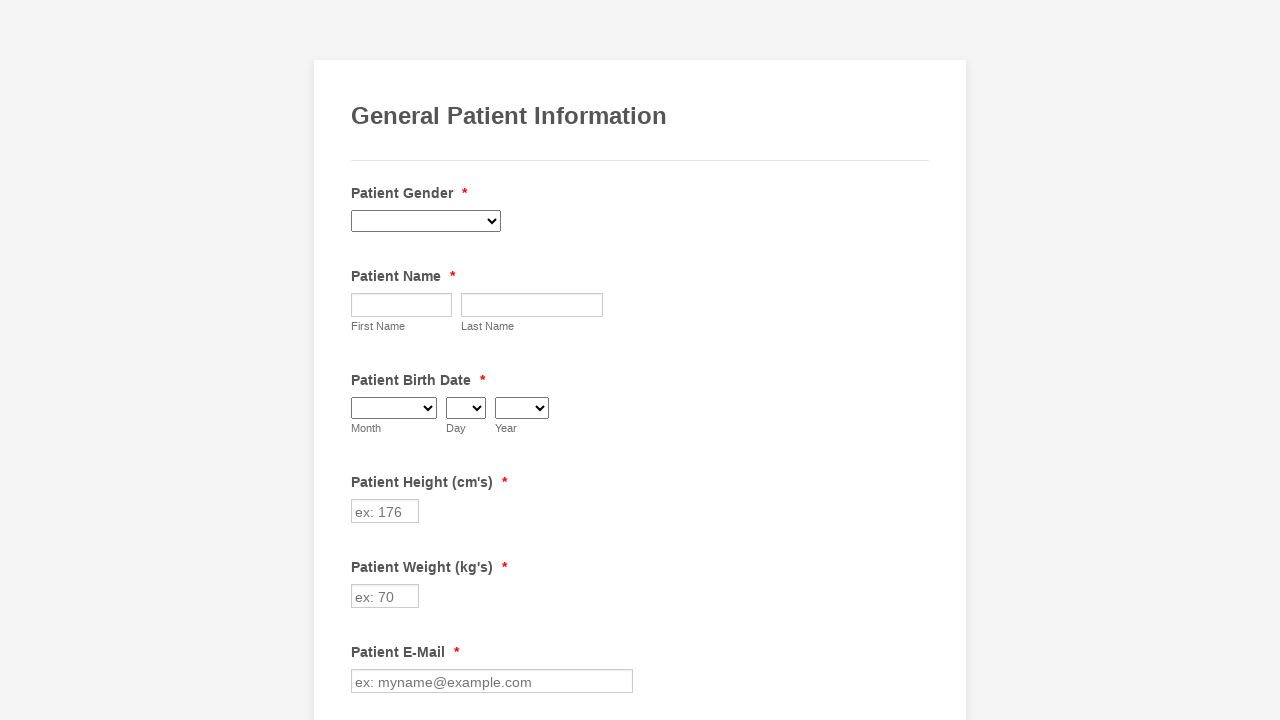

Clicked checkbox 1 of 29 at (362, 360) on input.form-checkbox >> nth=0
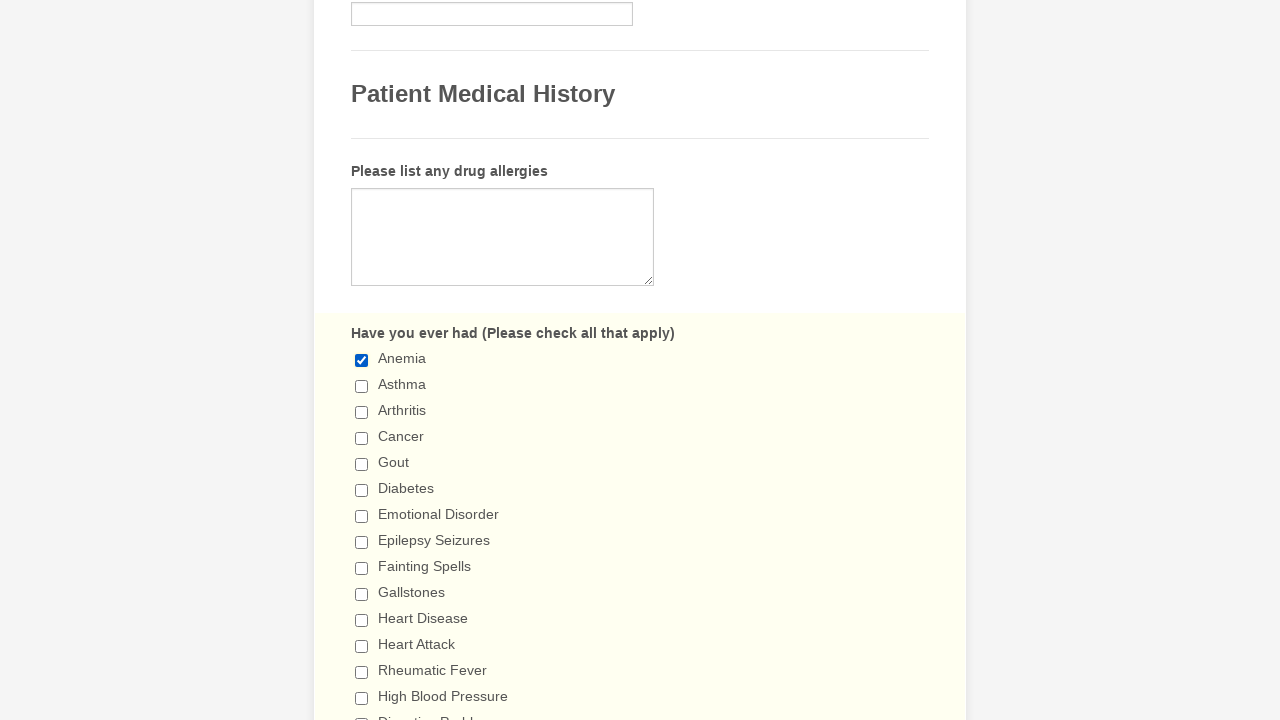

Clicked checkbox 2 of 29 at (362, 386) on input.form-checkbox >> nth=1
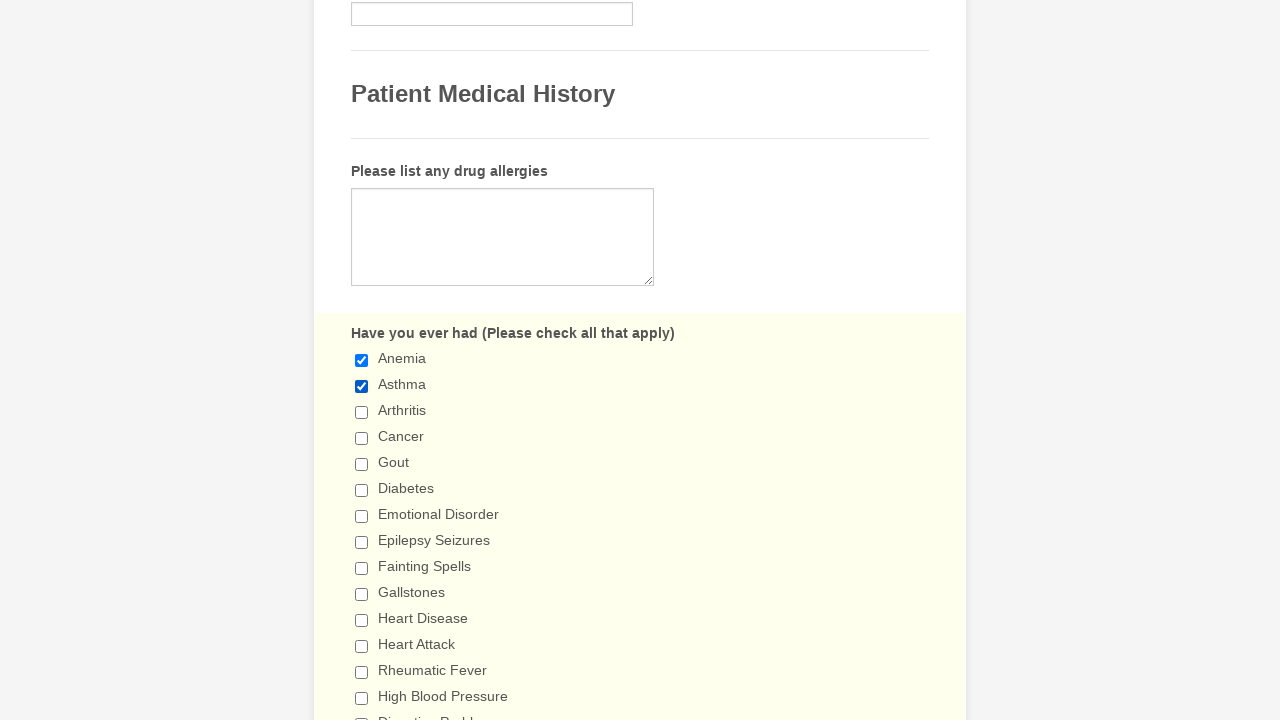

Clicked checkbox 3 of 29 at (362, 412) on input.form-checkbox >> nth=2
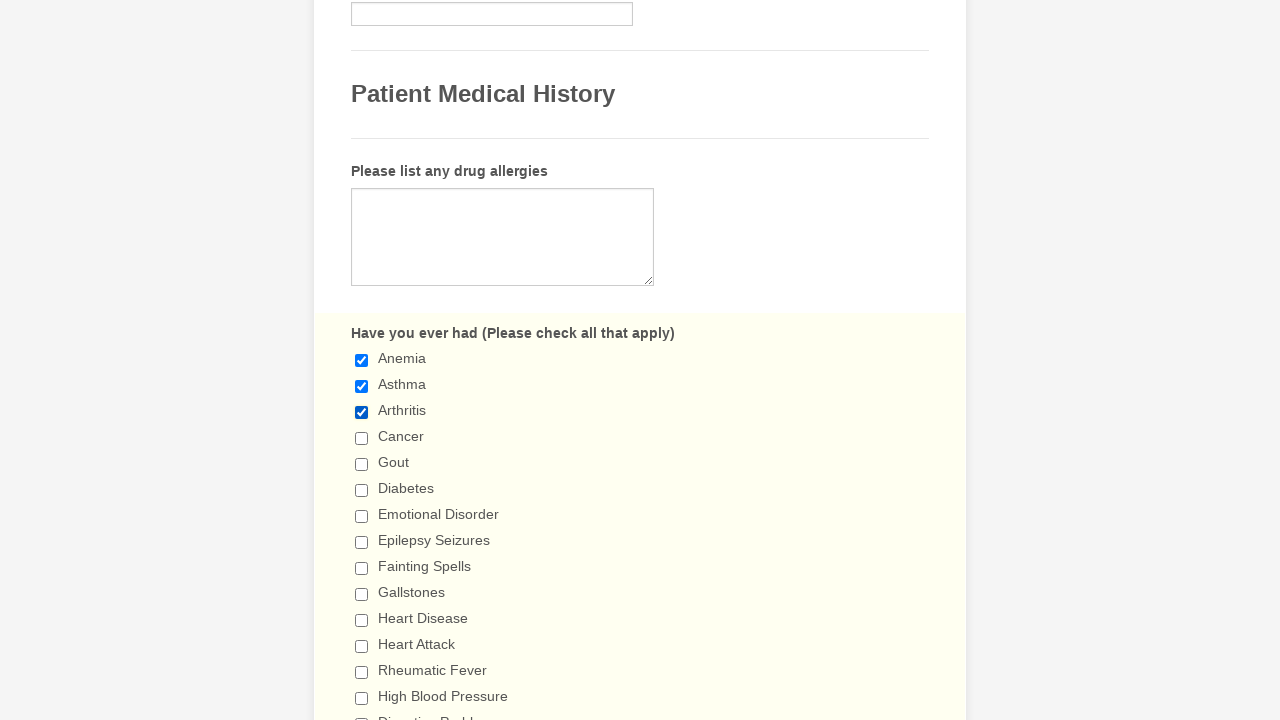

Clicked checkbox 4 of 29 at (362, 438) on input.form-checkbox >> nth=3
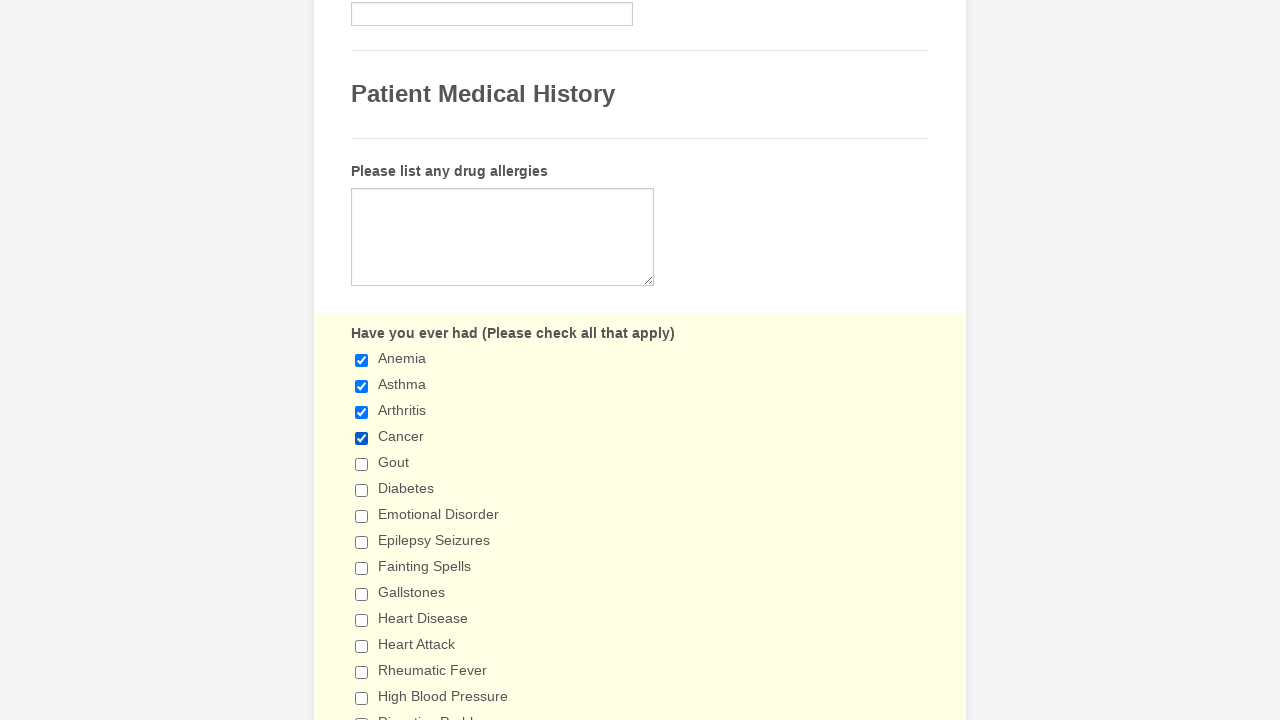

Clicked checkbox 5 of 29 at (362, 464) on input.form-checkbox >> nth=4
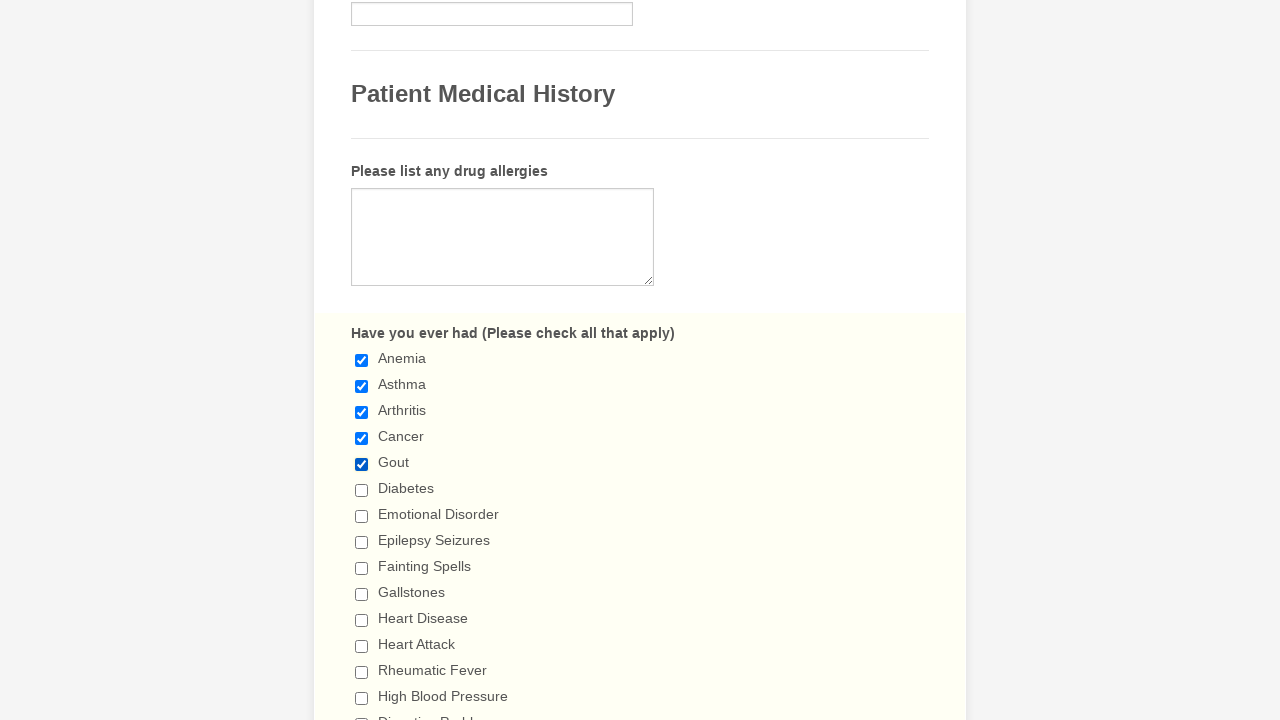

Clicked checkbox 6 of 29 at (362, 490) on input.form-checkbox >> nth=5
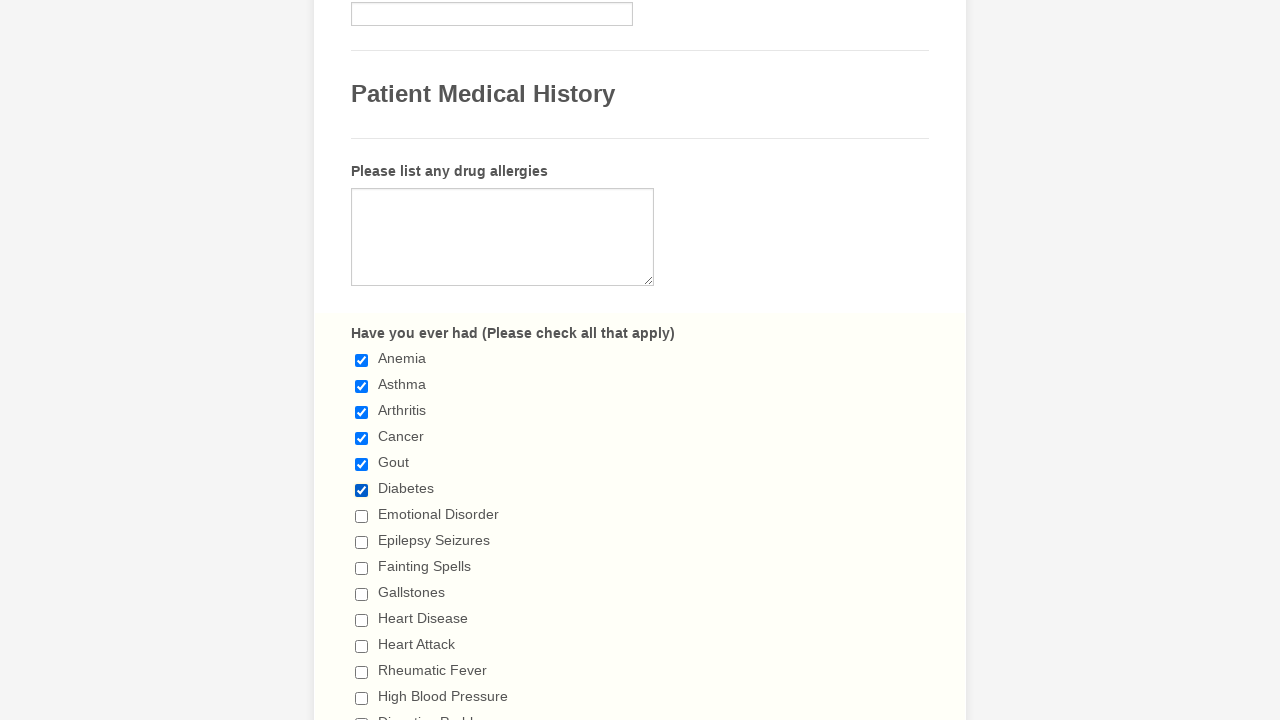

Clicked checkbox 7 of 29 at (362, 516) on input.form-checkbox >> nth=6
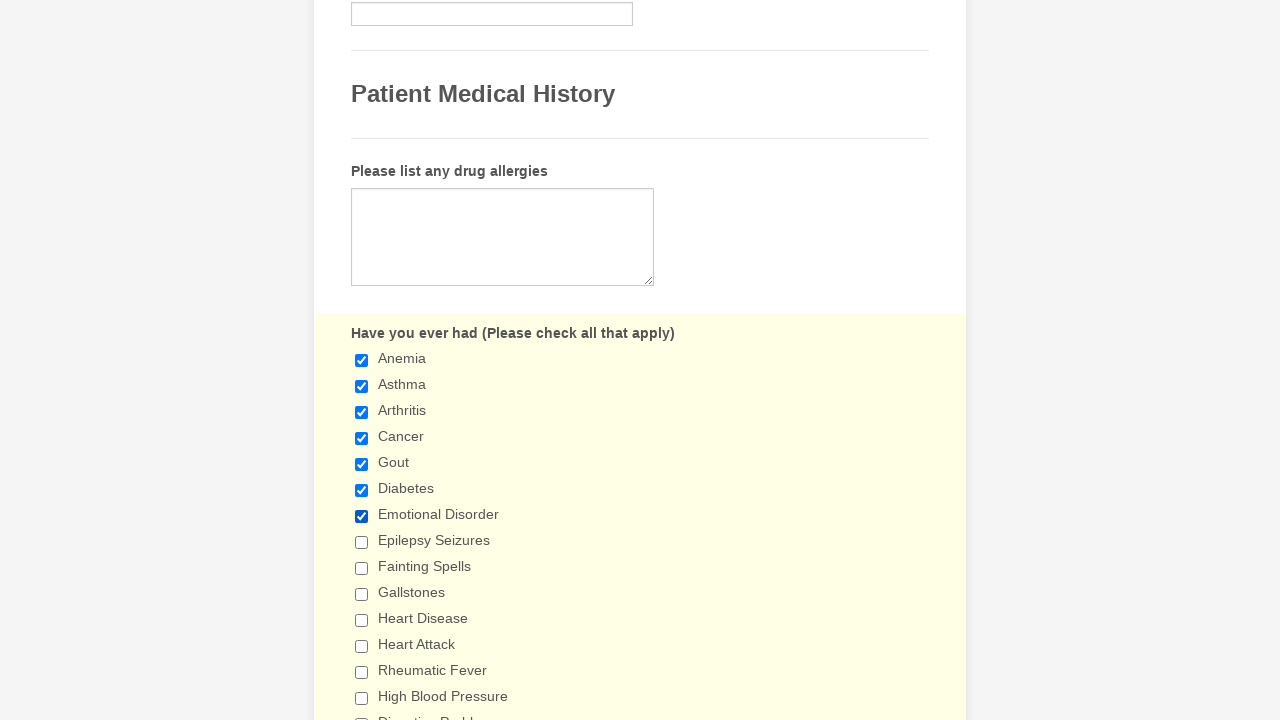

Clicked checkbox 8 of 29 at (362, 542) on input.form-checkbox >> nth=7
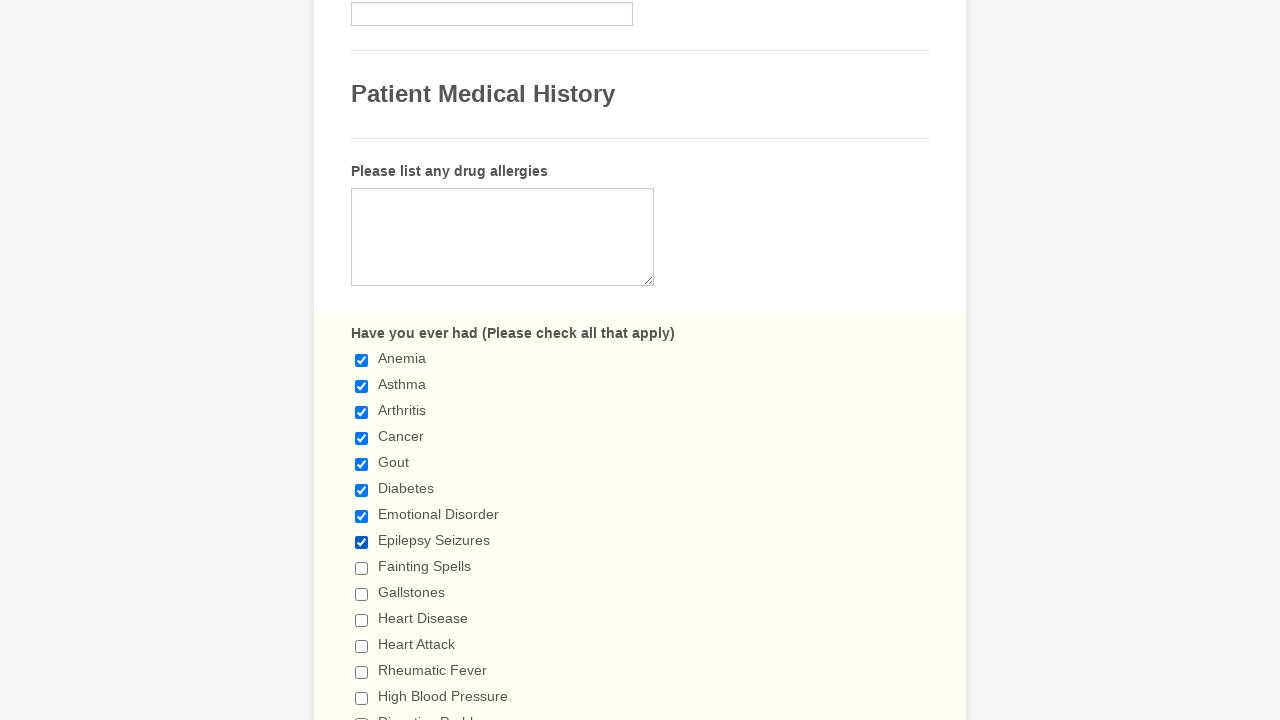

Clicked checkbox 9 of 29 at (362, 568) on input.form-checkbox >> nth=8
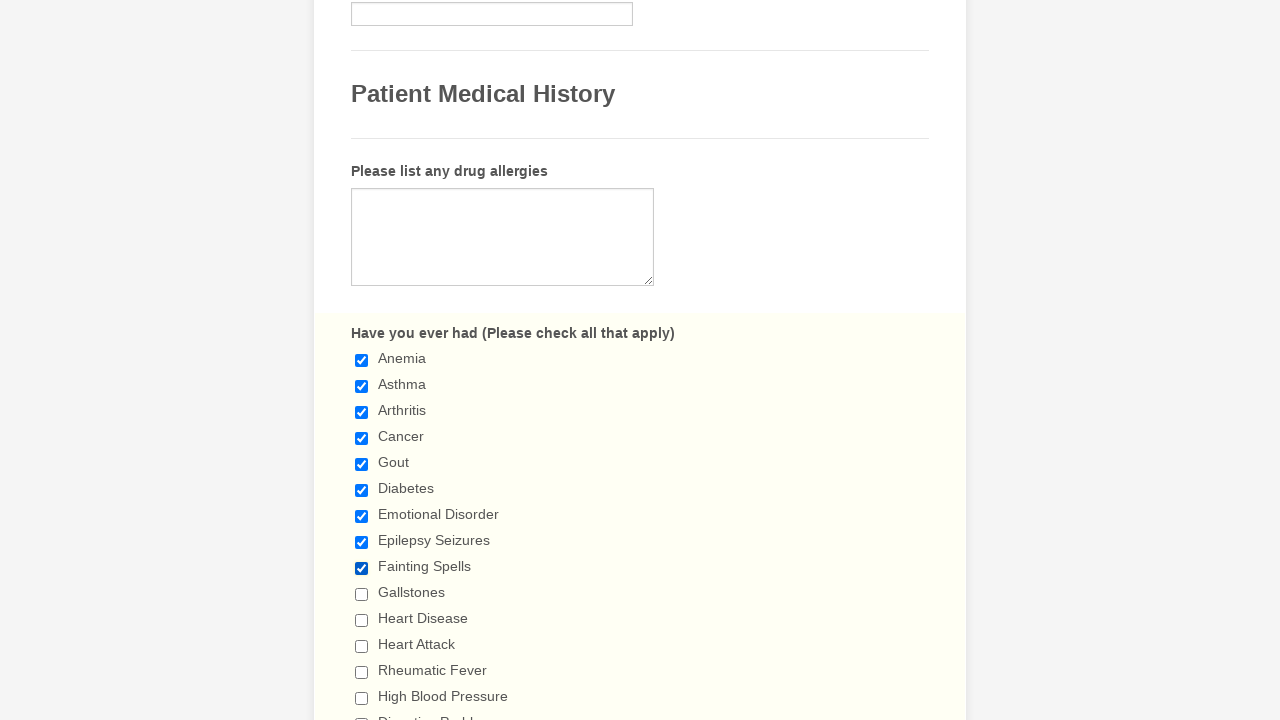

Clicked checkbox 10 of 29 at (362, 594) on input.form-checkbox >> nth=9
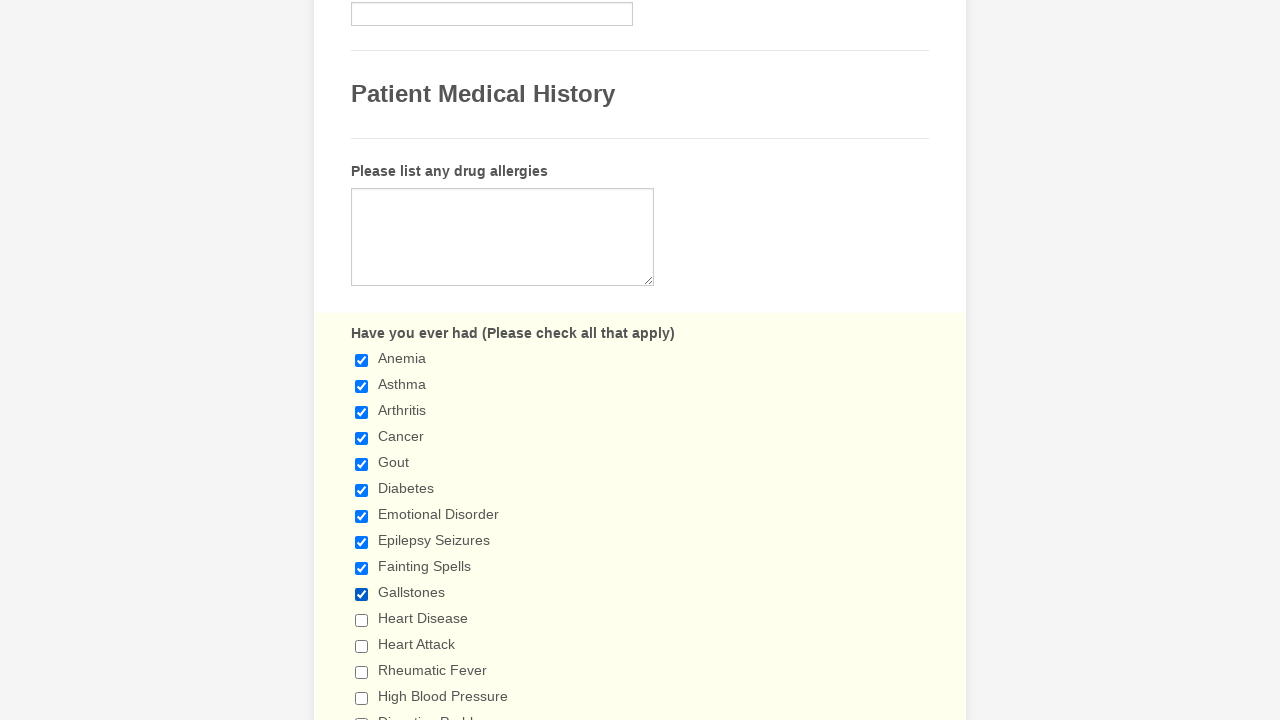

Clicked checkbox 11 of 29 at (362, 620) on input.form-checkbox >> nth=10
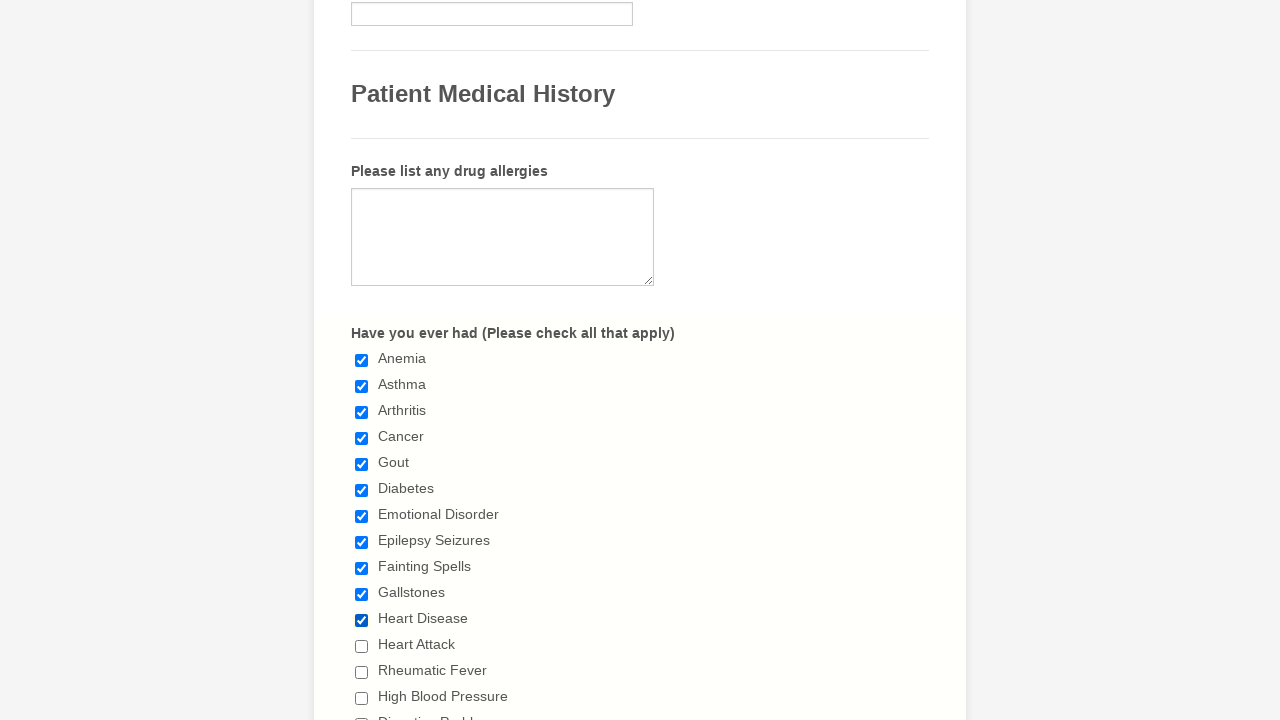

Clicked checkbox 12 of 29 at (362, 646) on input.form-checkbox >> nth=11
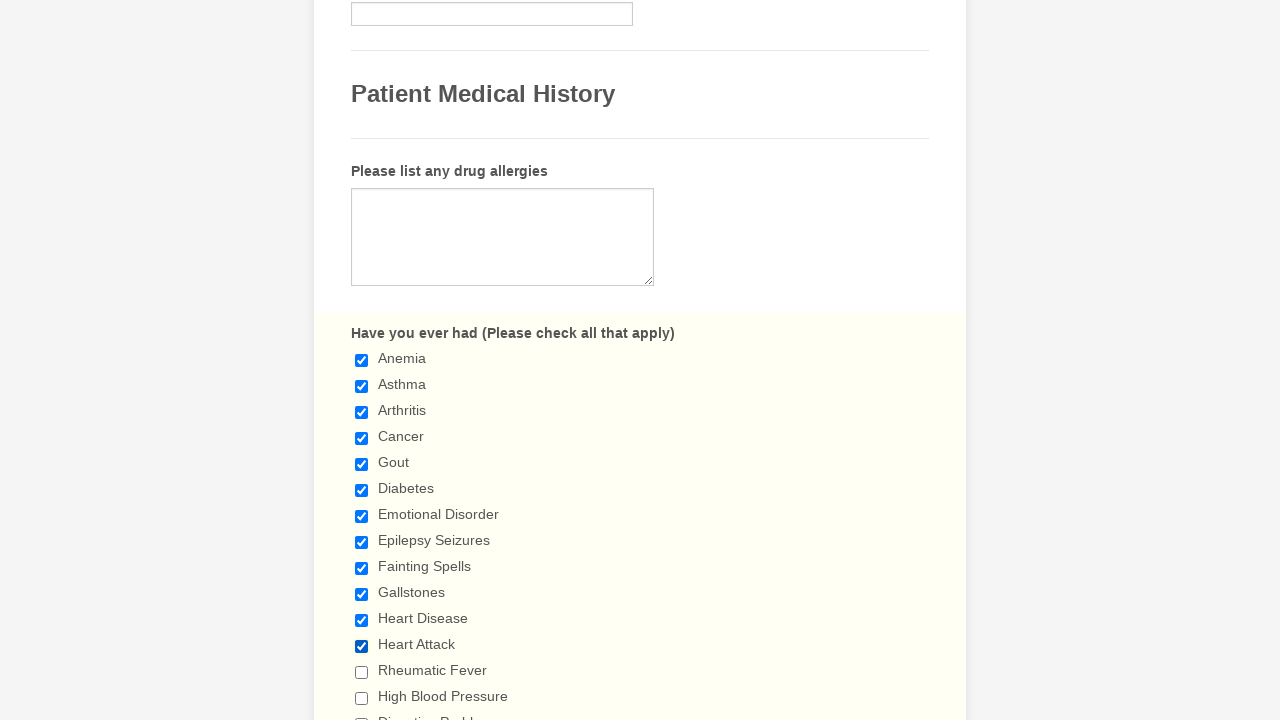

Clicked checkbox 13 of 29 at (362, 672) on input.form-checkbox >> nth=12
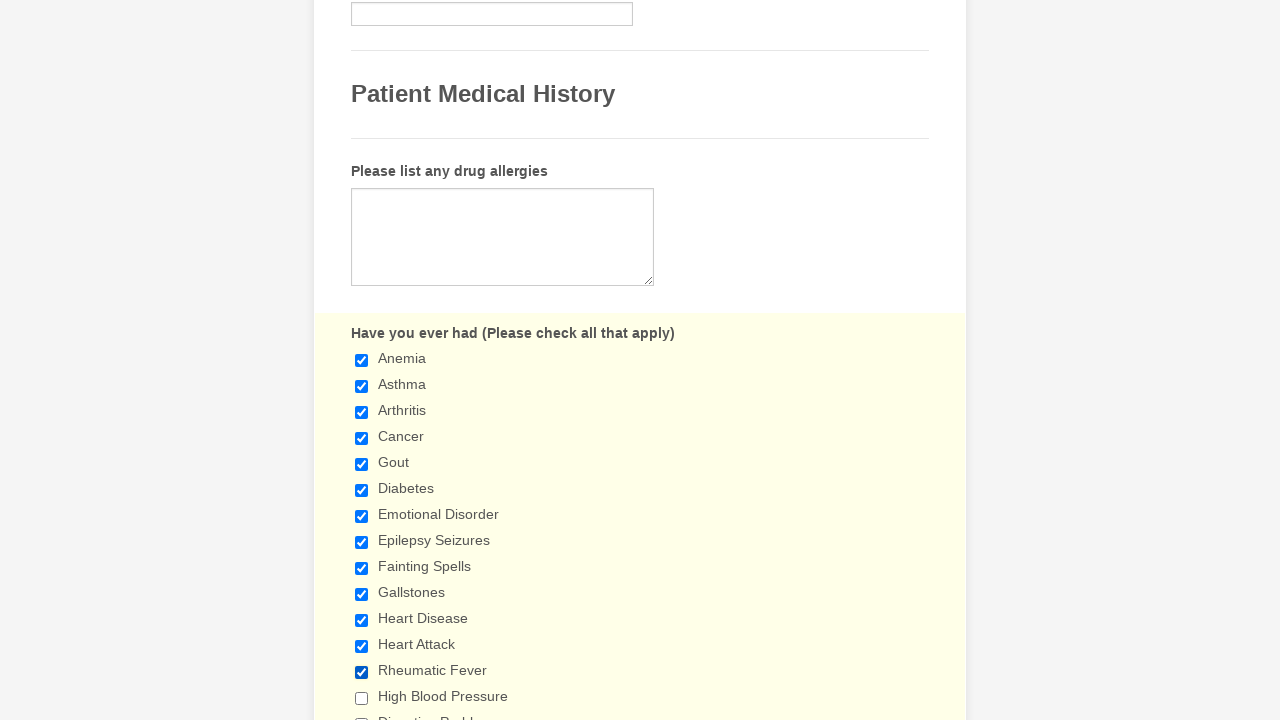

Clicked checkbox 14 of 29 at (362, 698) on input.form-checkbox >> nth=13
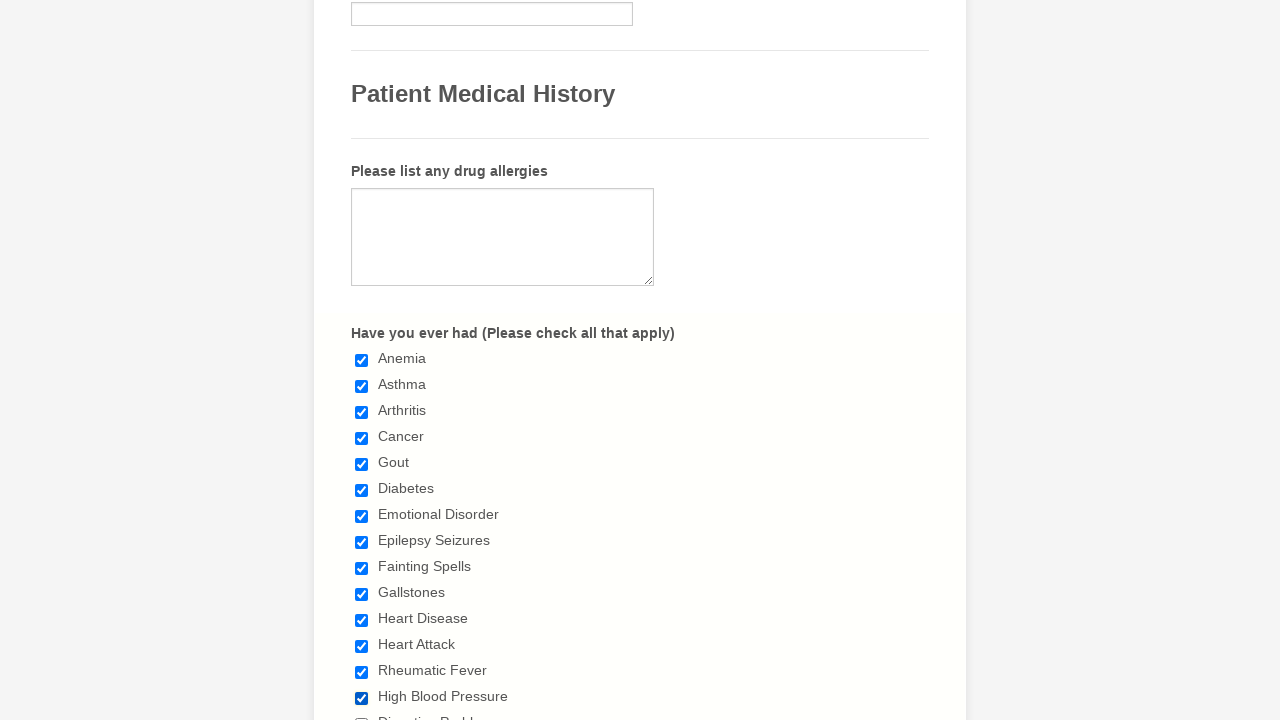

Clicked checkbox 15 of 29 at (362, 714) on input.form-checkbox >> nth=14
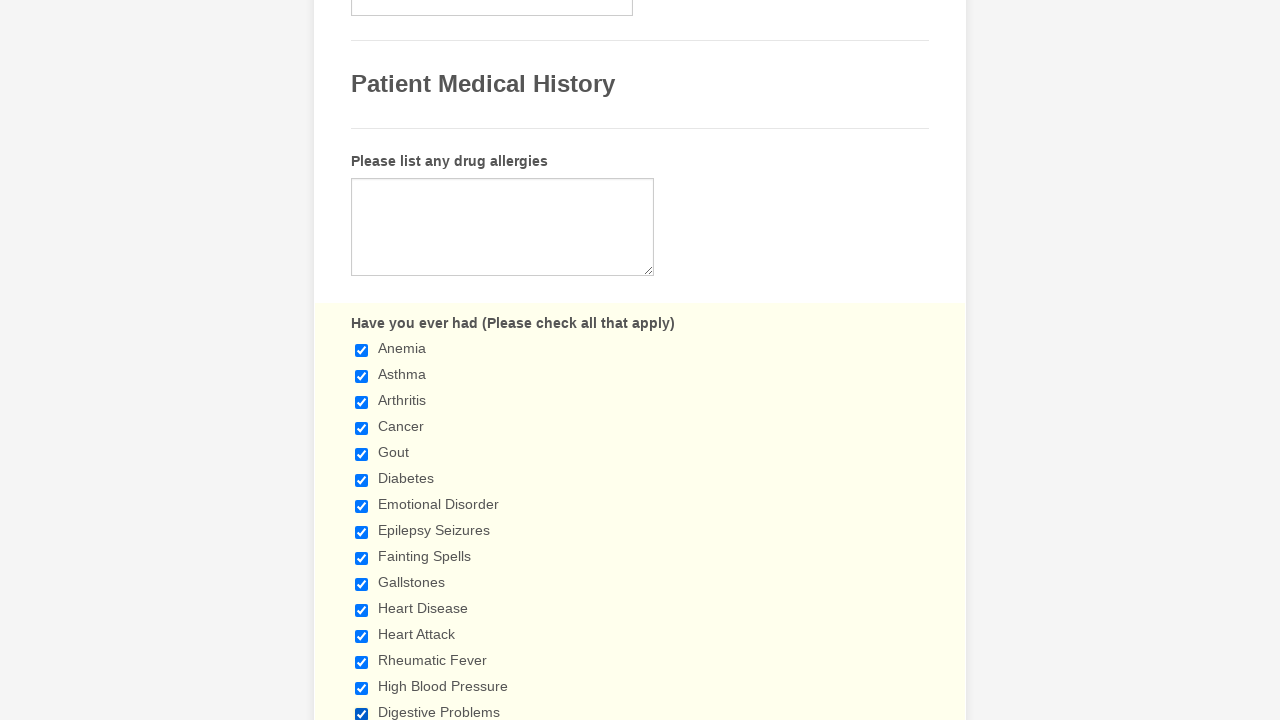

Clicked checkbox 16 of 29 at (362, 360) on input.form-checkbox >> nth=15
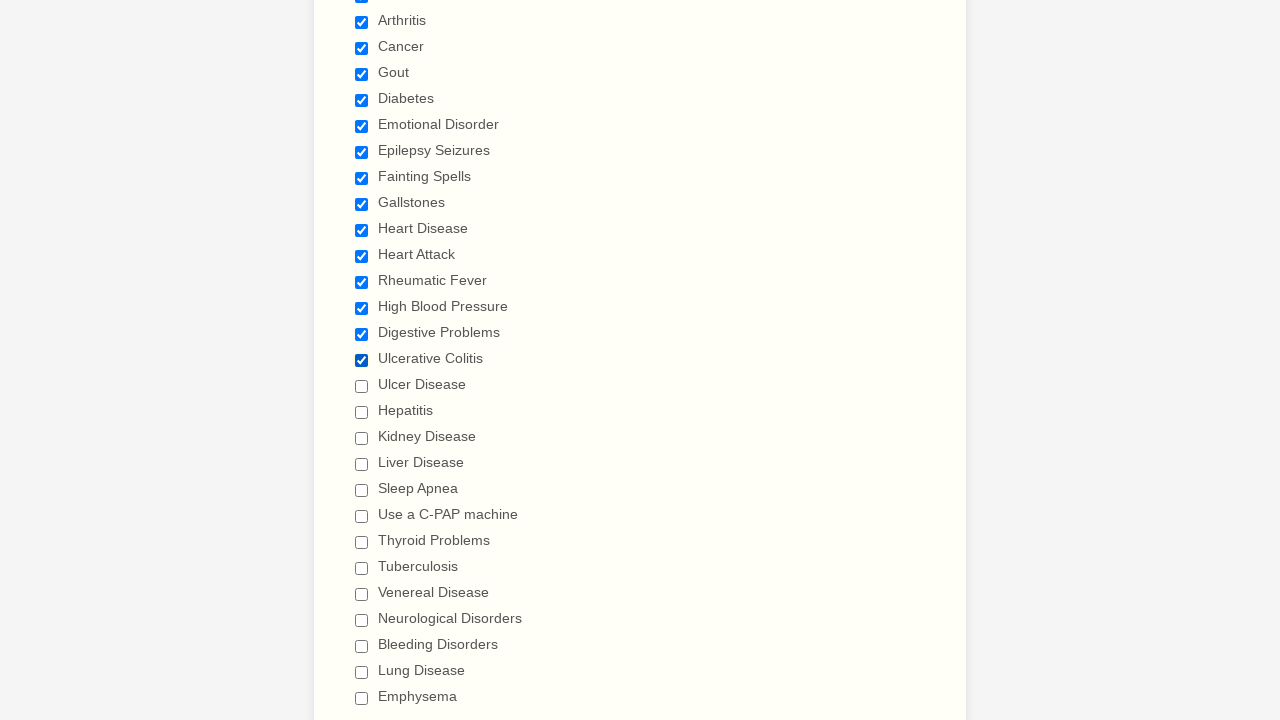

Clicked checkbox 17 of 29 at (362, 386) on input.form-checkbox >> nth=16
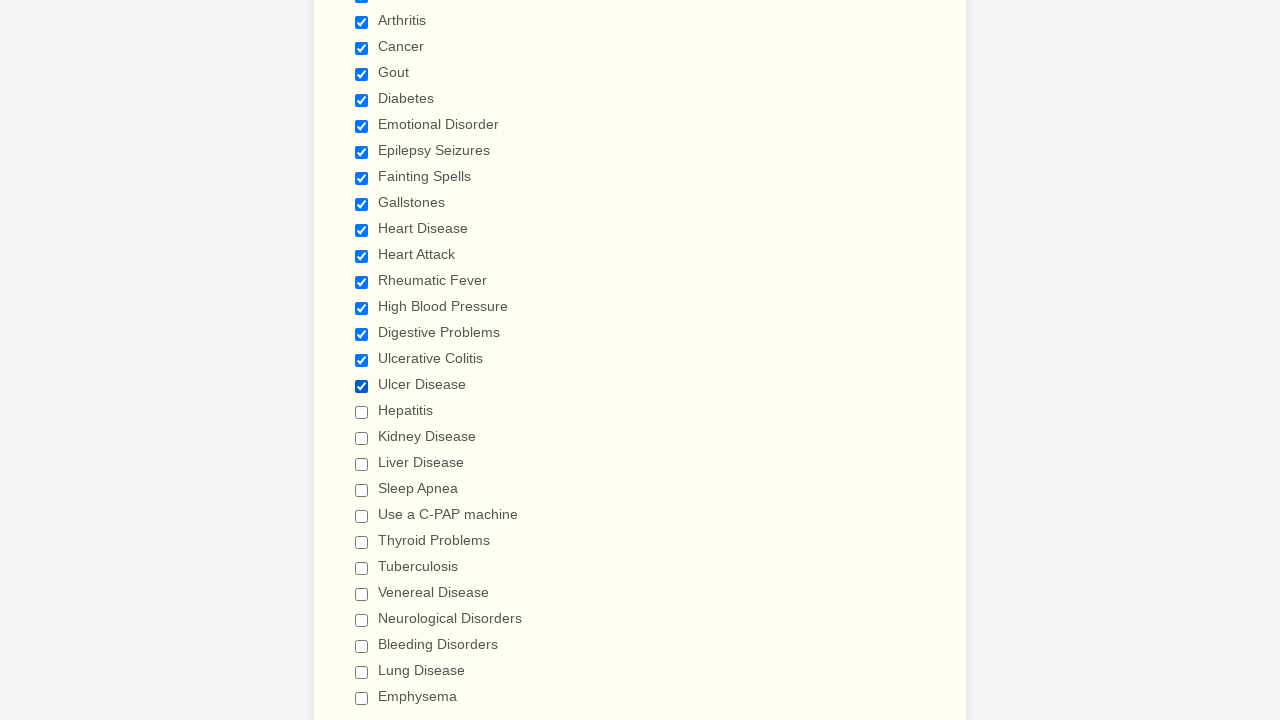

Clicked checkbox 18 of 29 at (362, 412) on input.form-checkbox >> nth=17
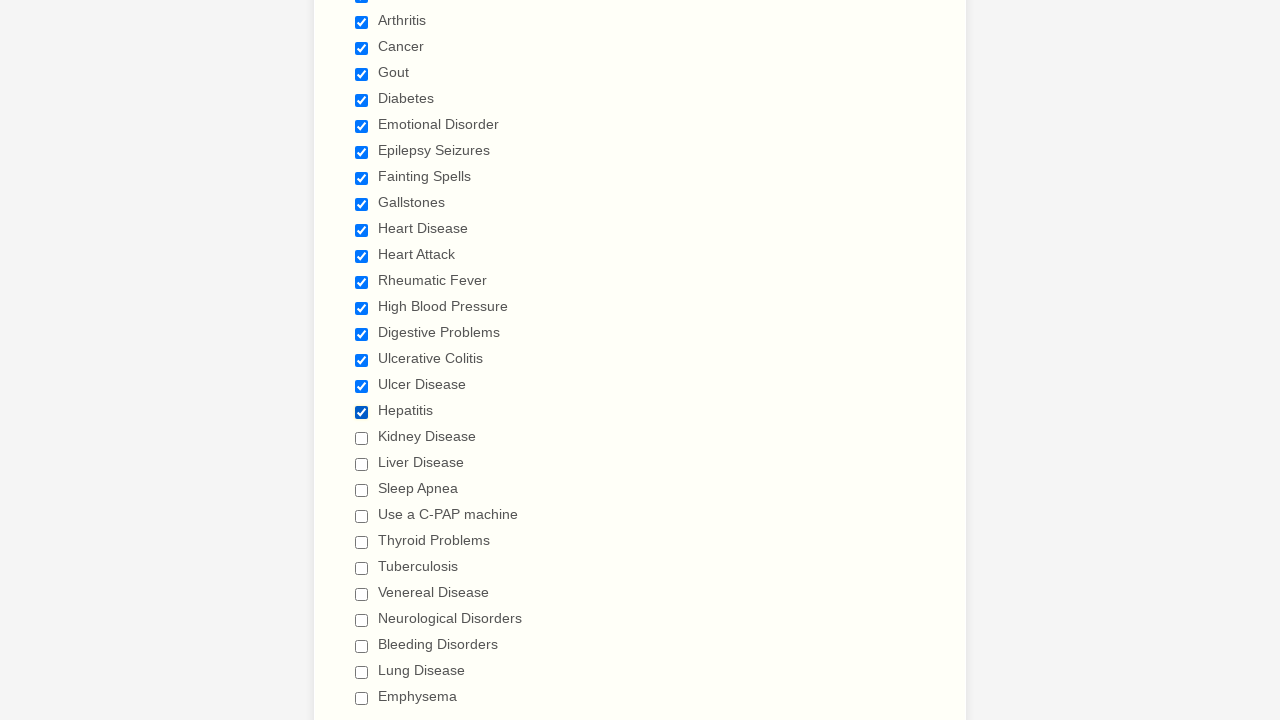

Clicked checkbox 19 of 29 at (362, 438) on input.form-checkbox >> nth=18
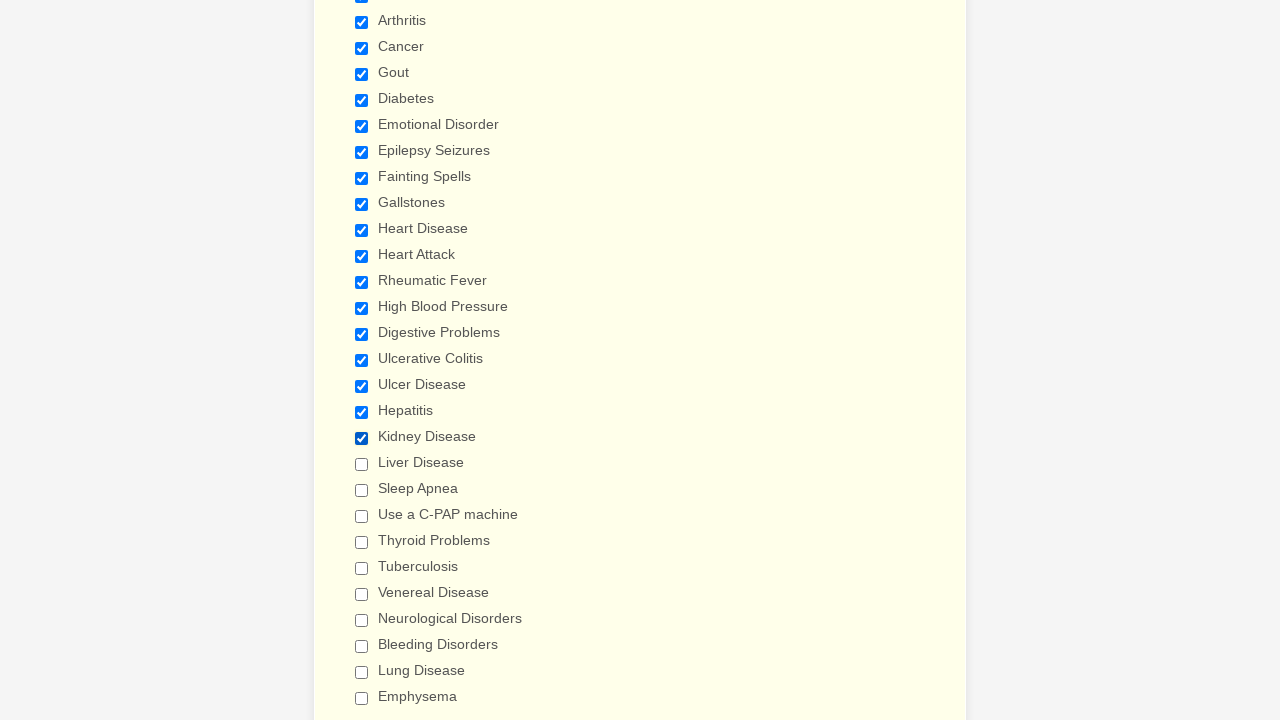

Clicked checkbox 20 of 29 at (362, 464) on input.form-checkbox >> nth=19
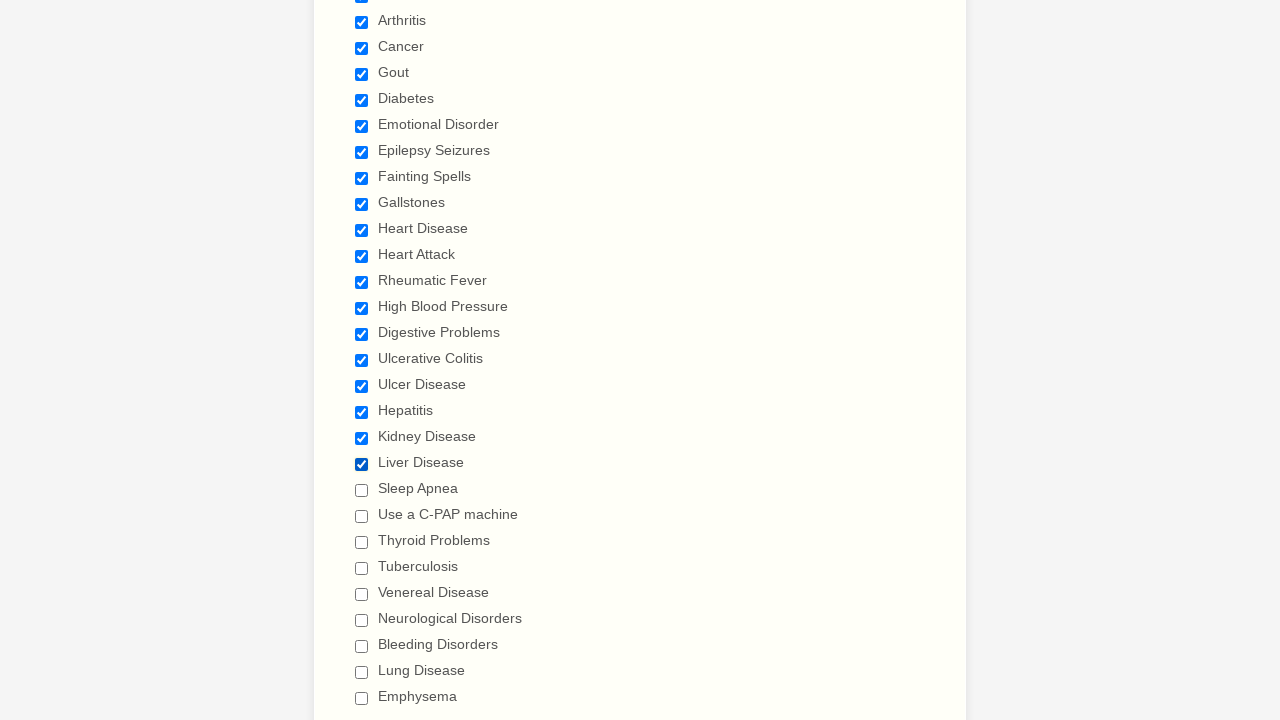

Clicked checkbox 21 of 29 at (362, 490) on input.form-checkbox >> nth=20
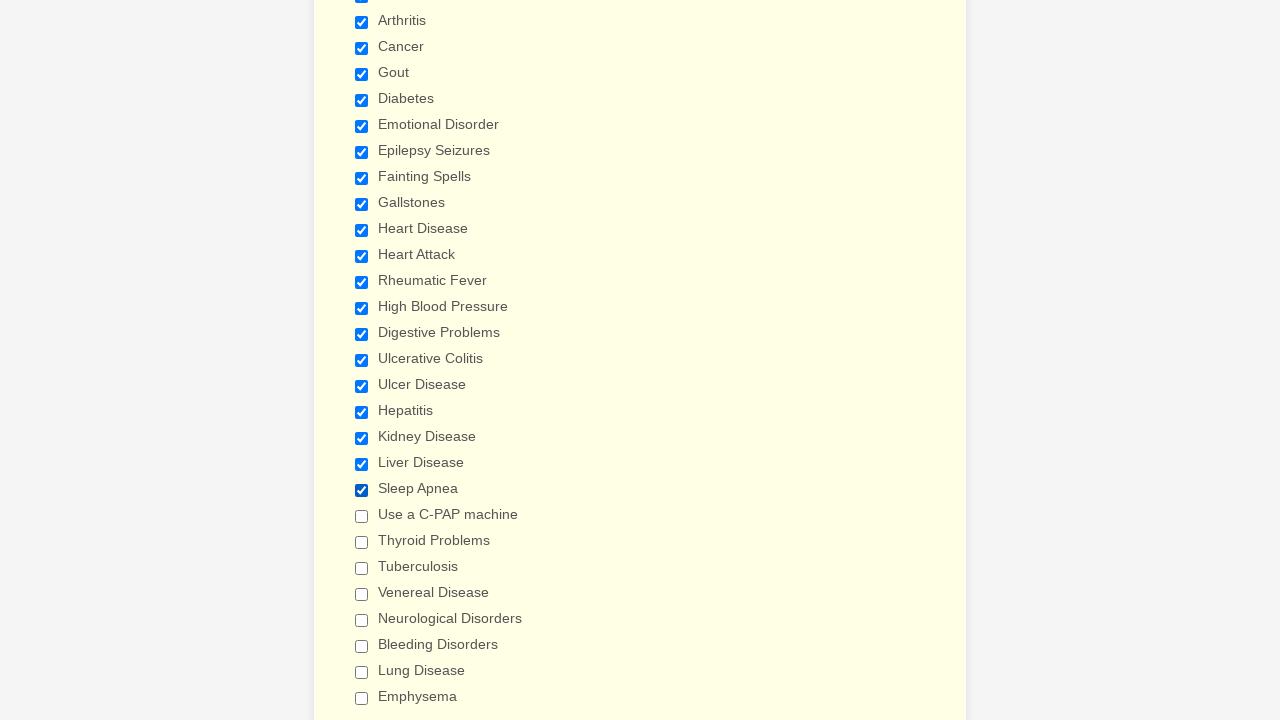

Clicked checkbox 22 of 29 at (362, 516) on input.form-checkbox >> nth=21
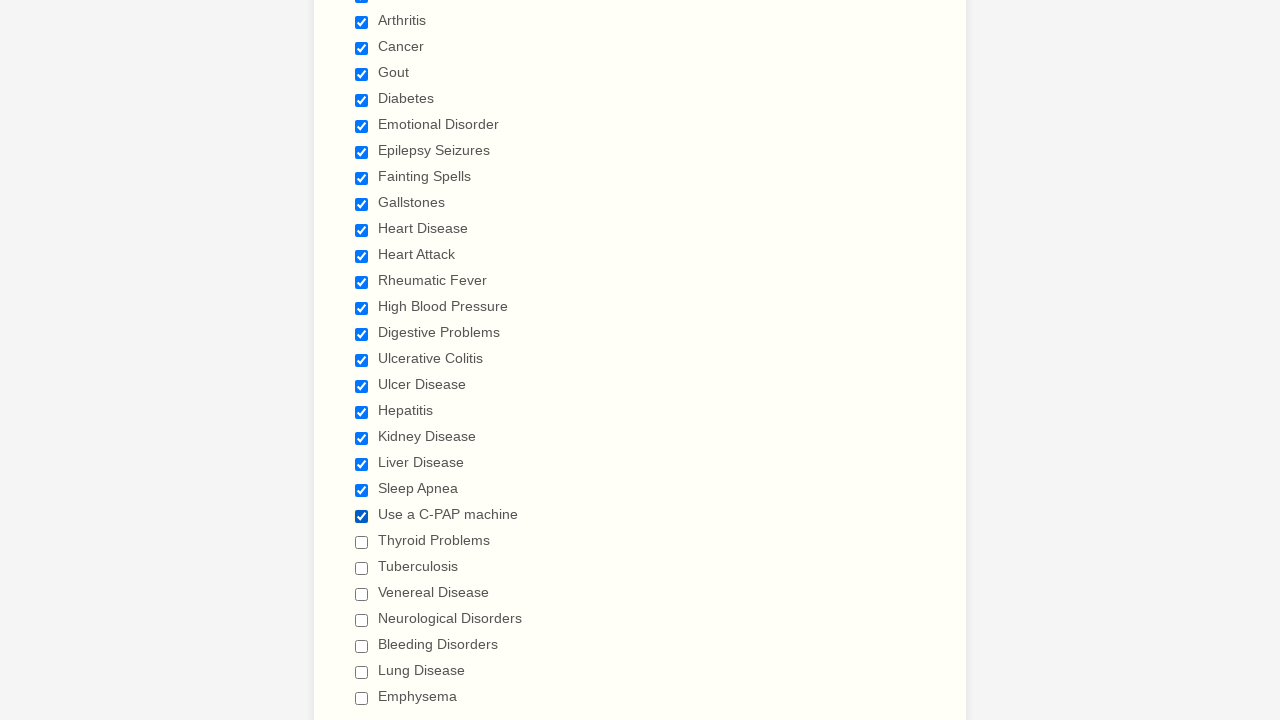

Clicked checkbox 23 of 29 at (362, 542) on input.form-checkbox >> nth=22
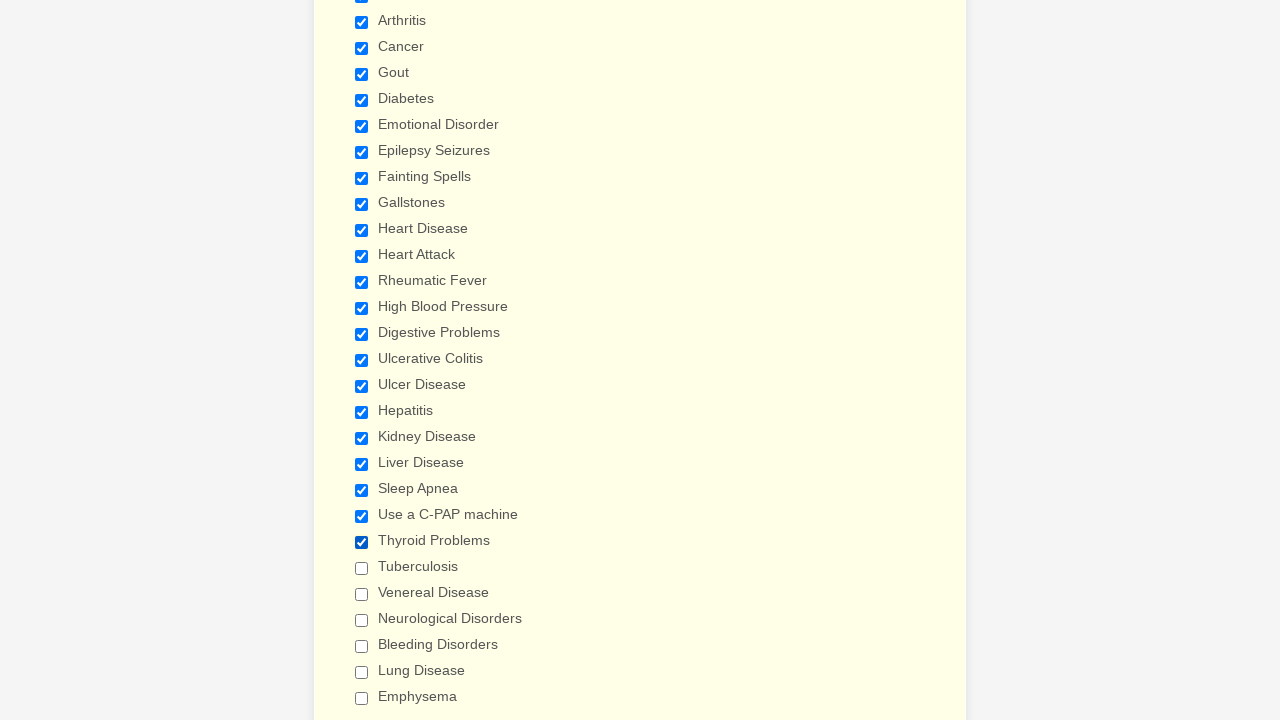

Clicked checkbox 24 of 29 at (362, 568) on input.form-checkbox >> nth=23
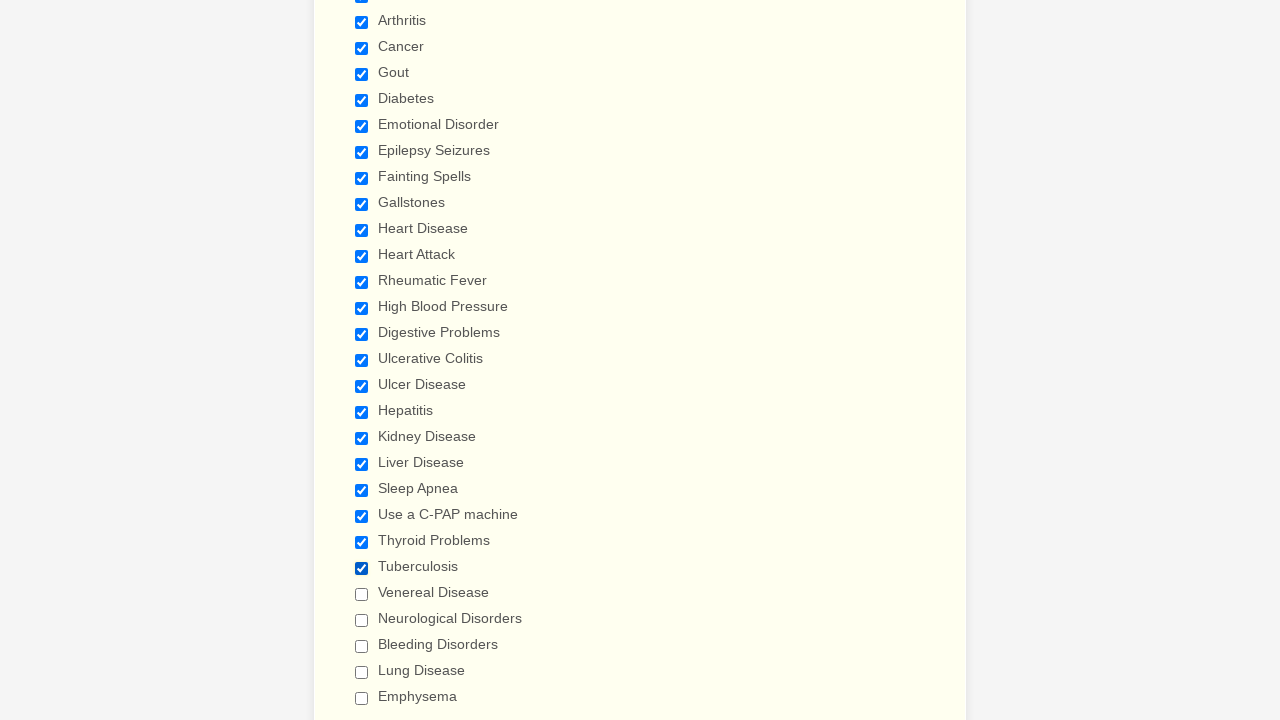

Clicked checkbox 25 of 29 at (362, 594) on input.form-checkbox >> nth=24
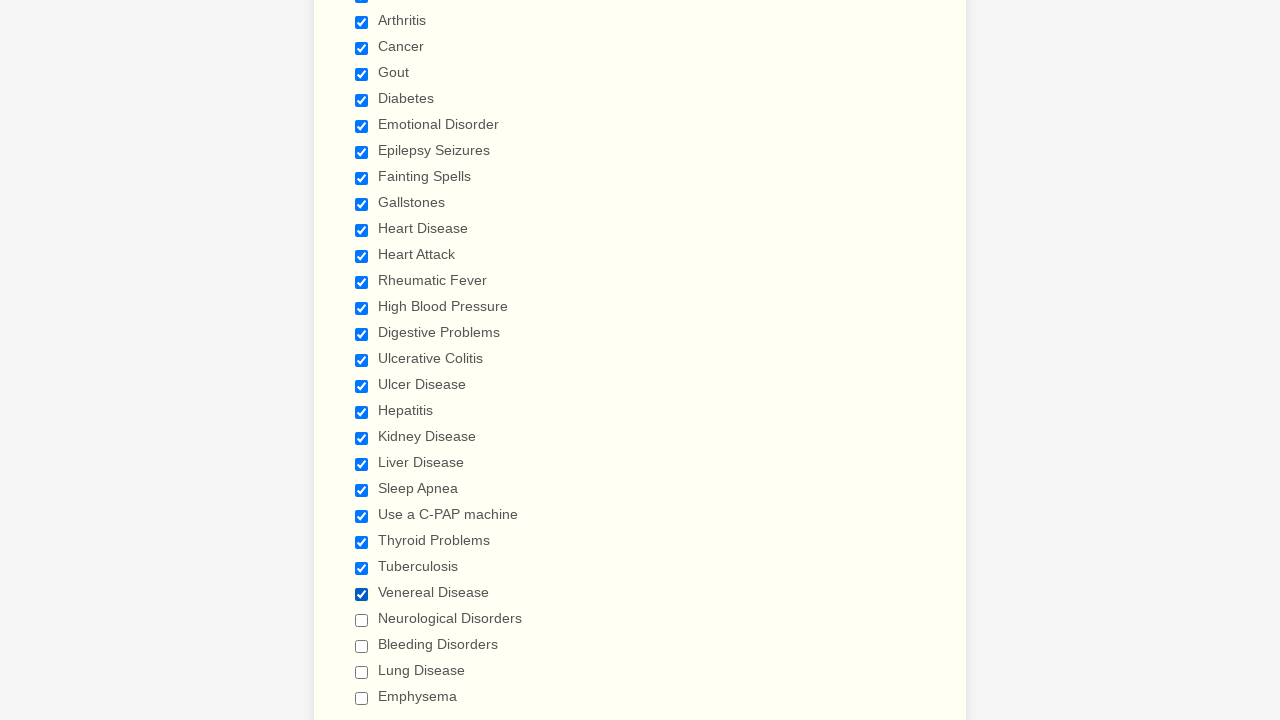

Clicked checkbox 26 of 29 at (362, 620) on input.form-checkbox >> nth=25
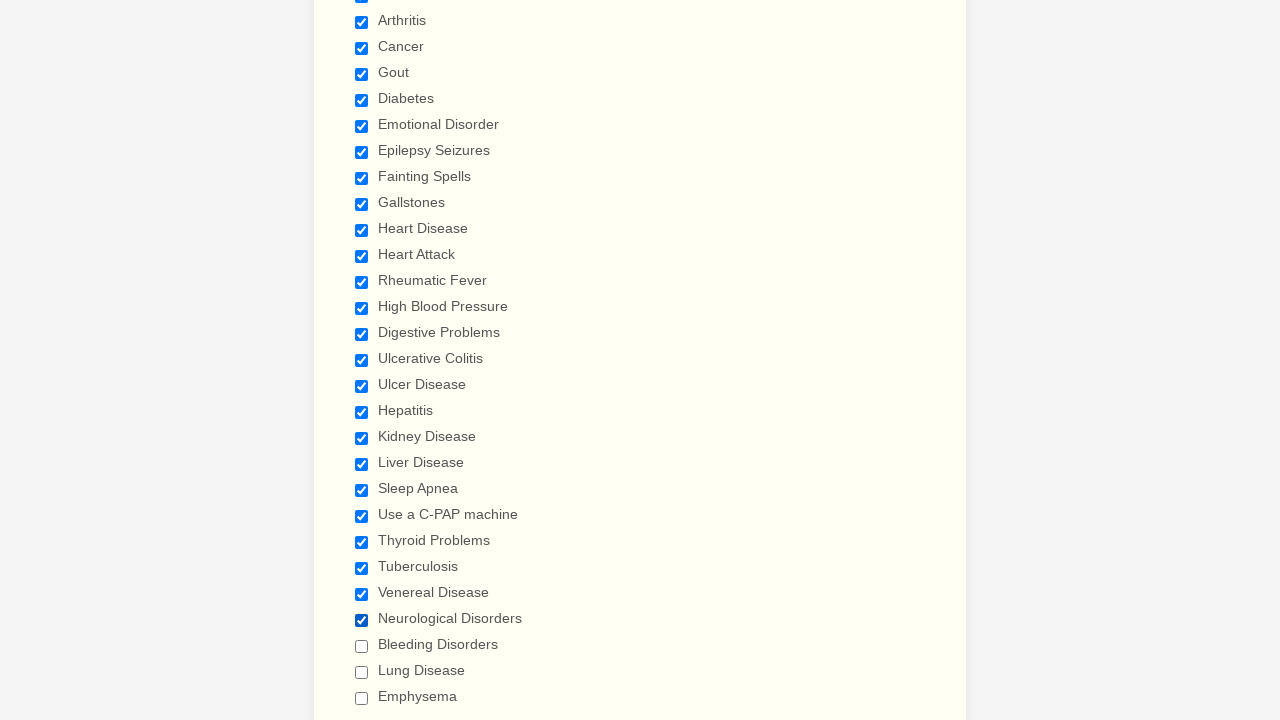

Clicked checkbox 27 of 29 at (362, 646) on input.form-checkbox >> nth=26
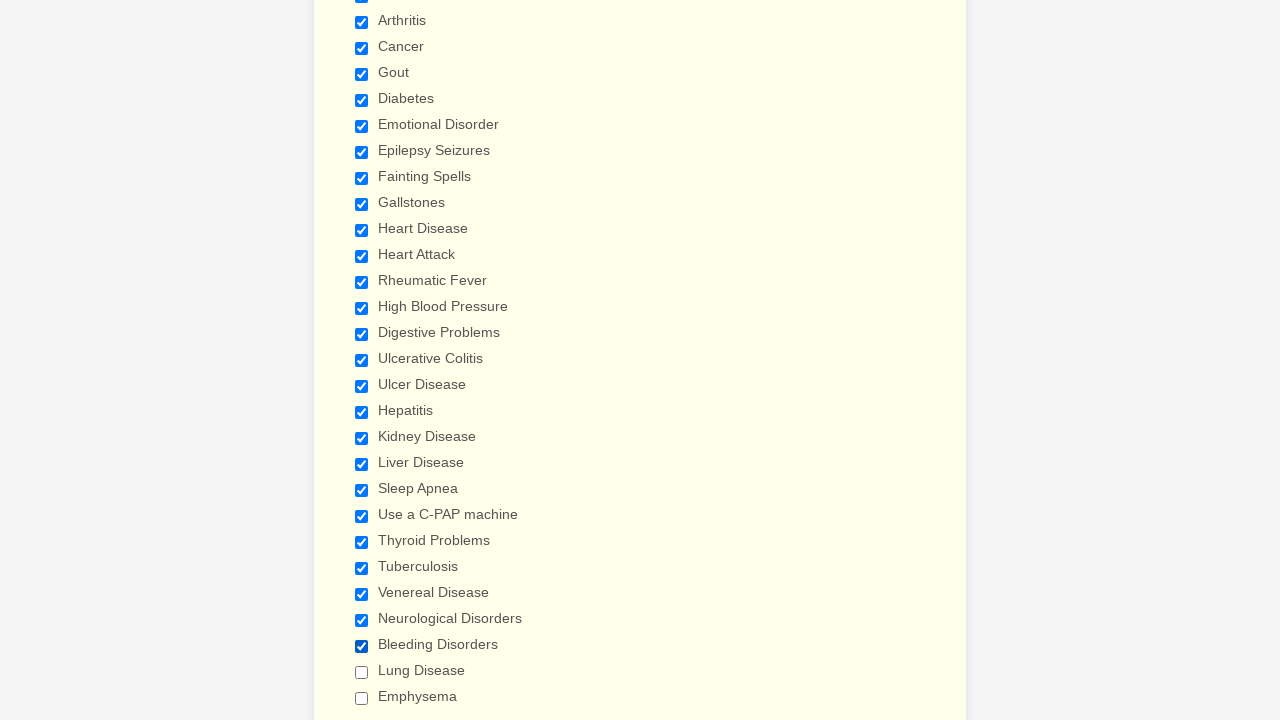

Clicked checkbox 28 of 29 at (362, 672) on input.form-checkbox >> nth=27
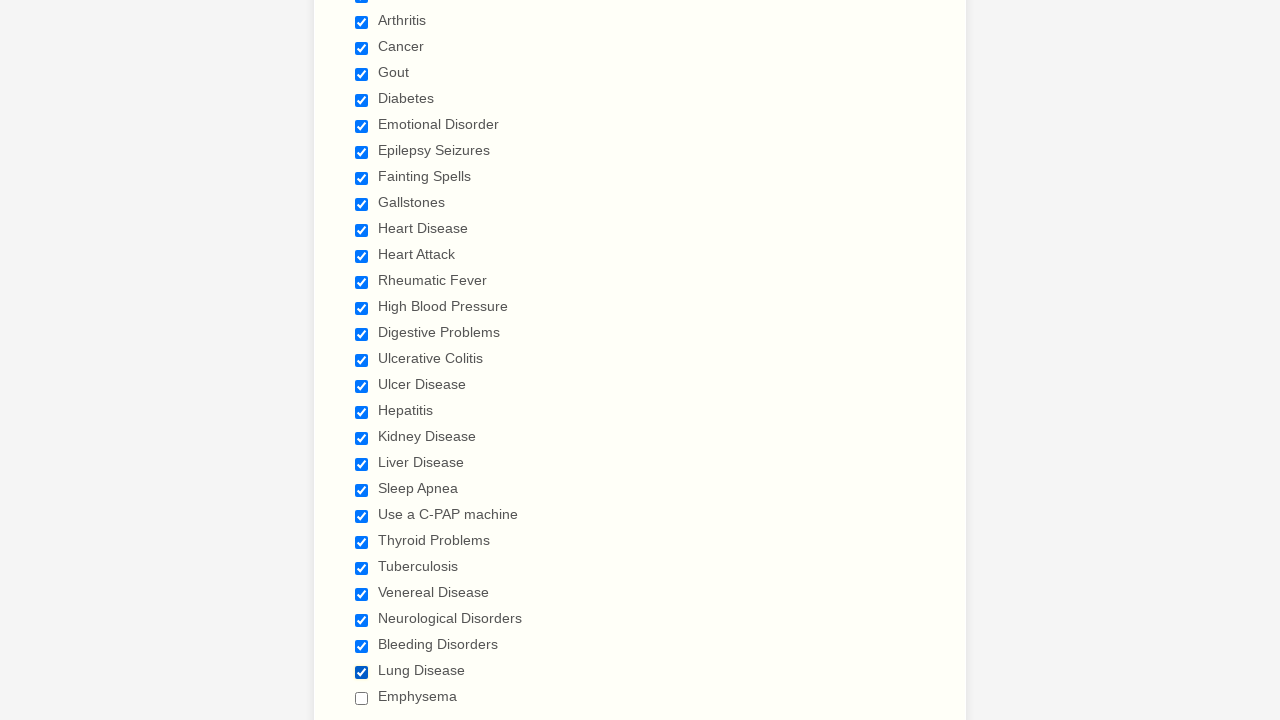

Clicked checkbox 29 of 29 at (362, 698) on input.form-checkbox >> nth=28
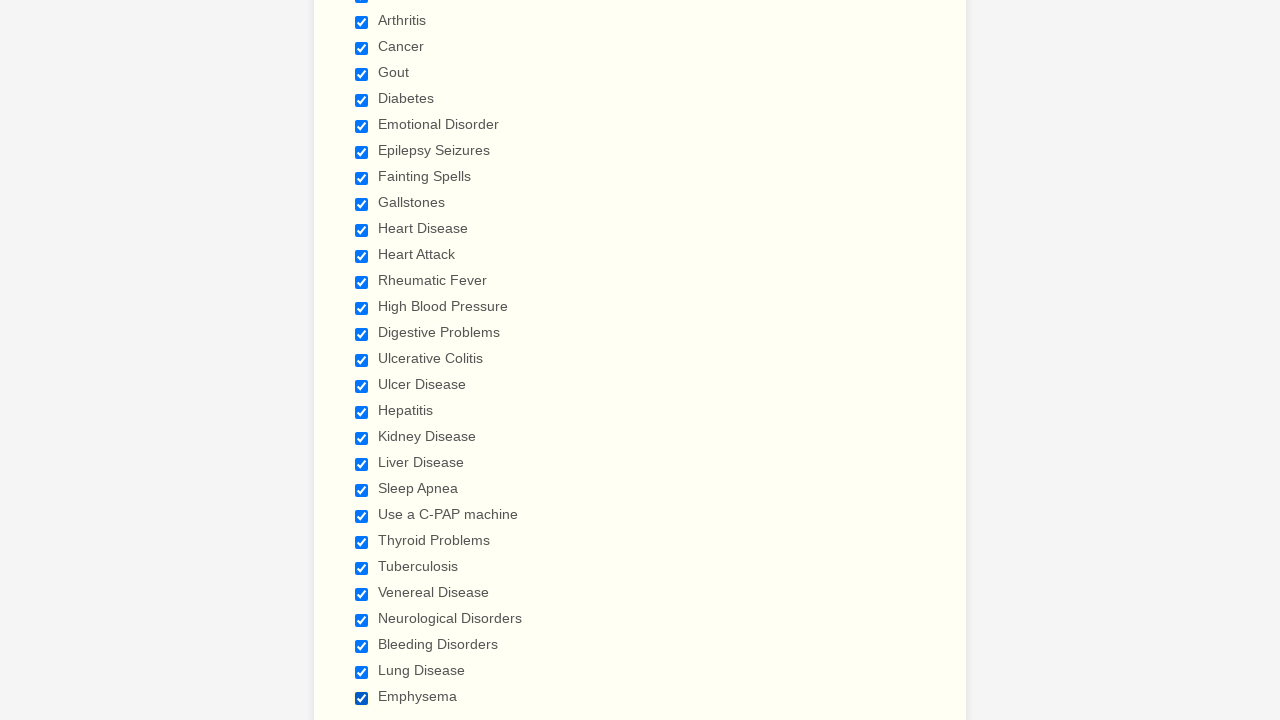

Verified checkbox 1 of 29 is checked
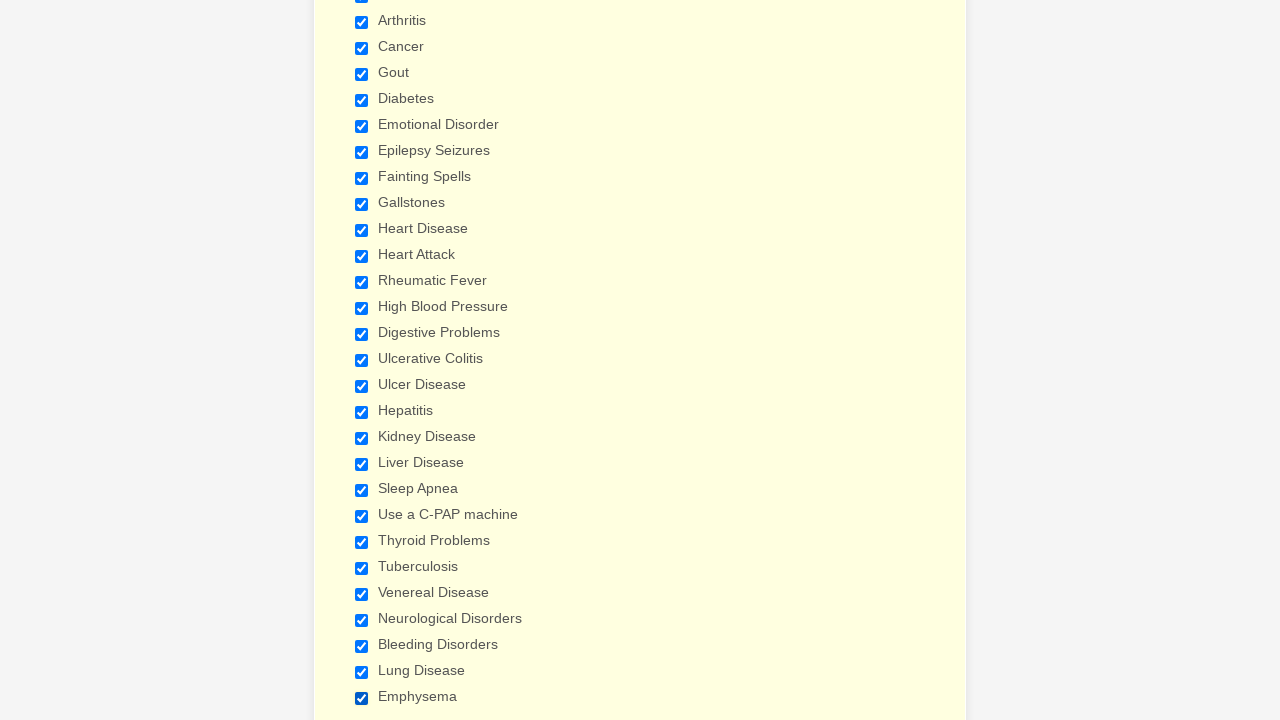

Verified checkbox 2 of 29 is checked
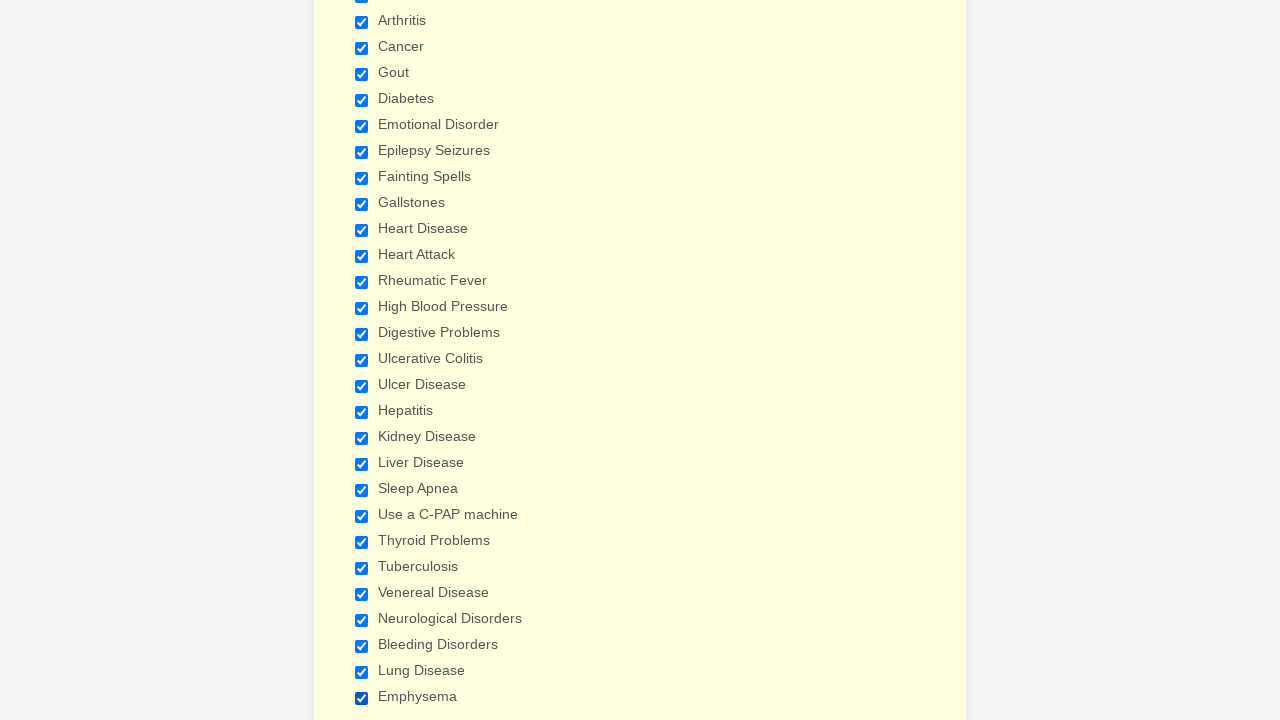

Verified checkbox 3 of 29 is checked
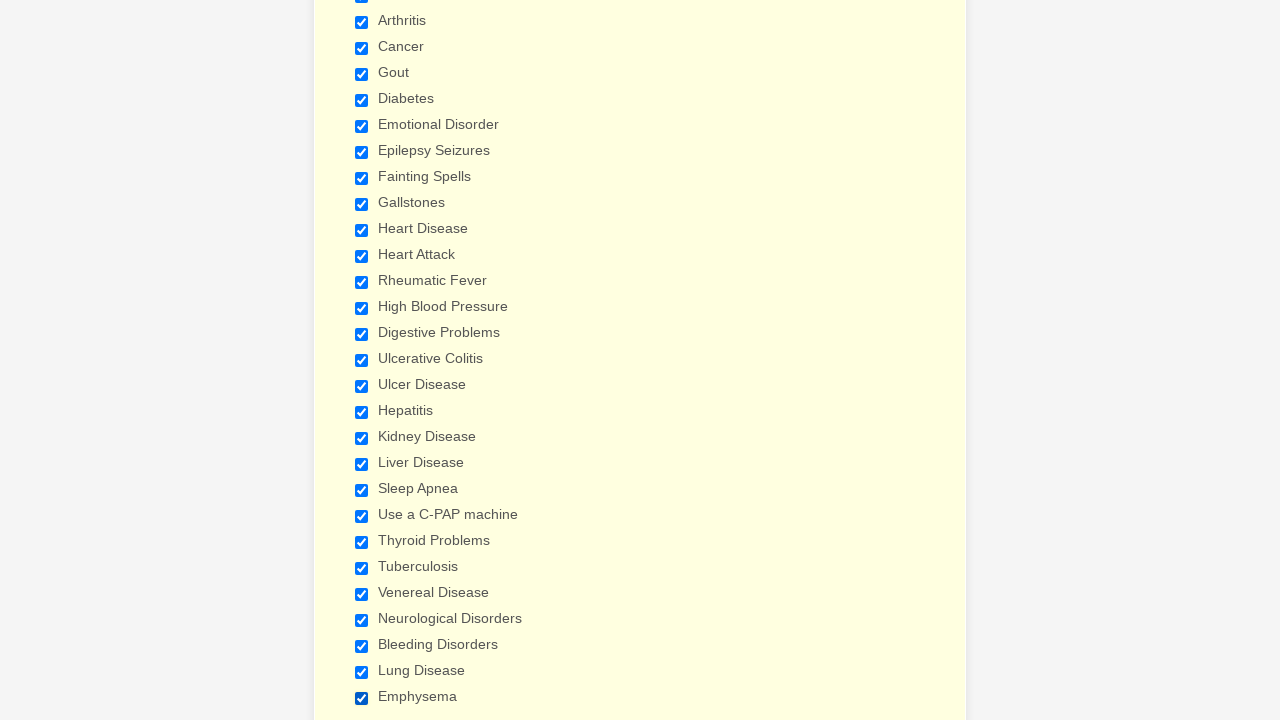

Verified checkbox 4 of 29 is checked
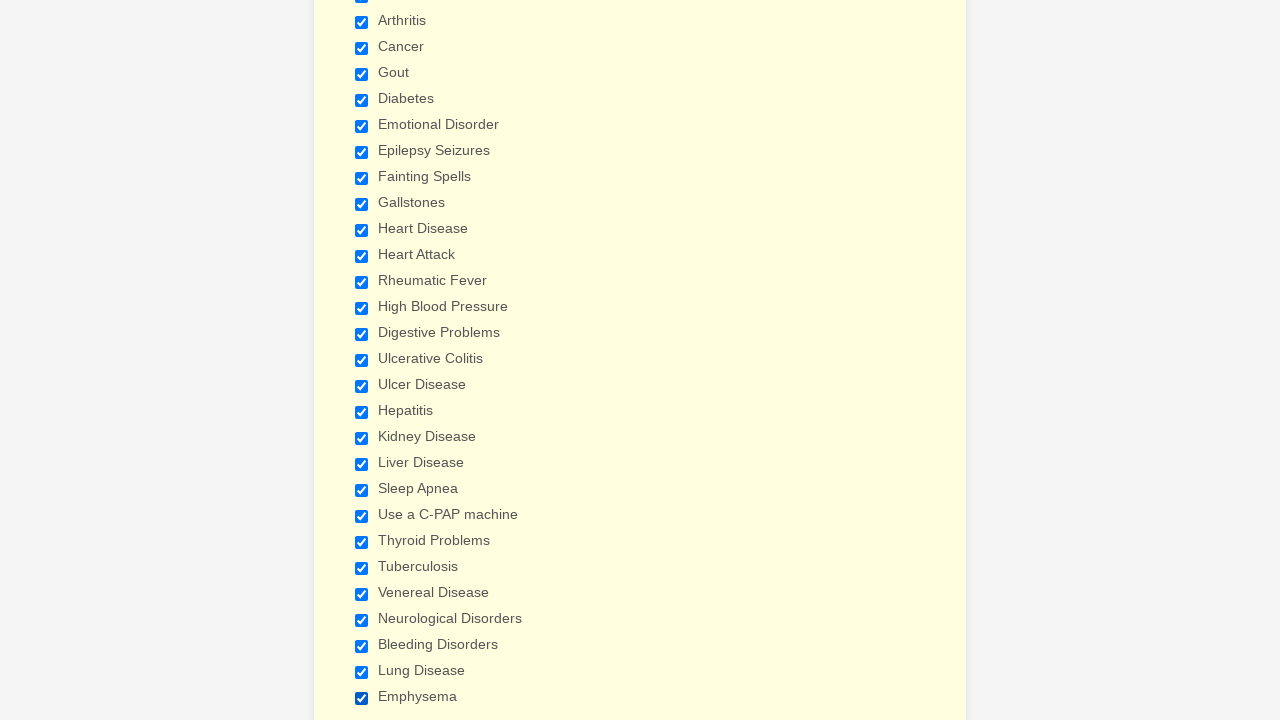

Verified checkbox 5 of 29 is checked
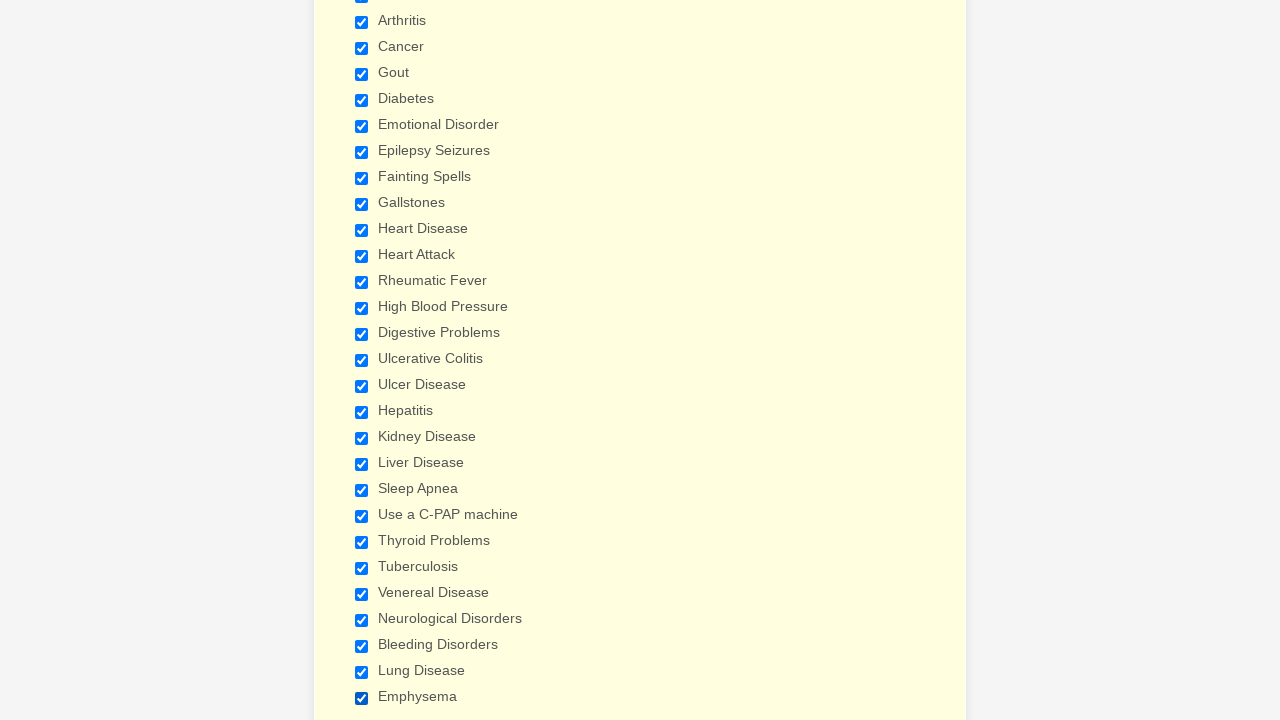

Verified checkbox 6 of 29 is checked
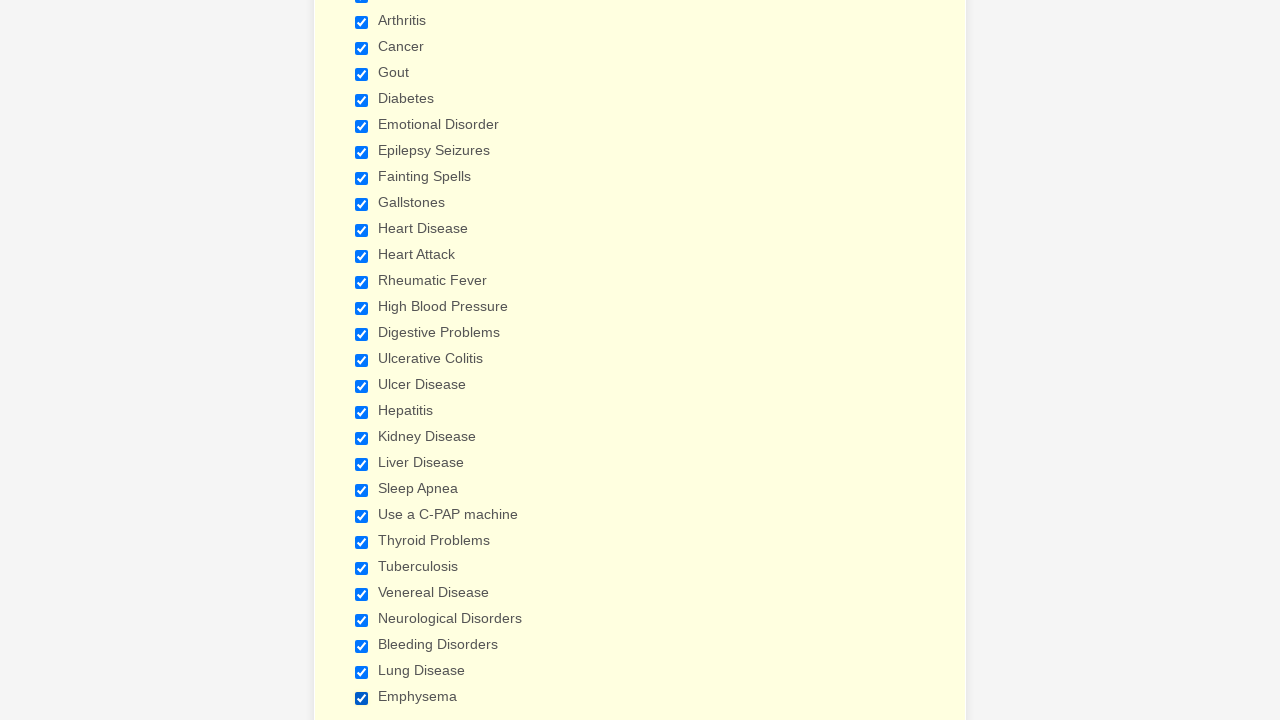

Verified checkbox 7 of 29 is checked
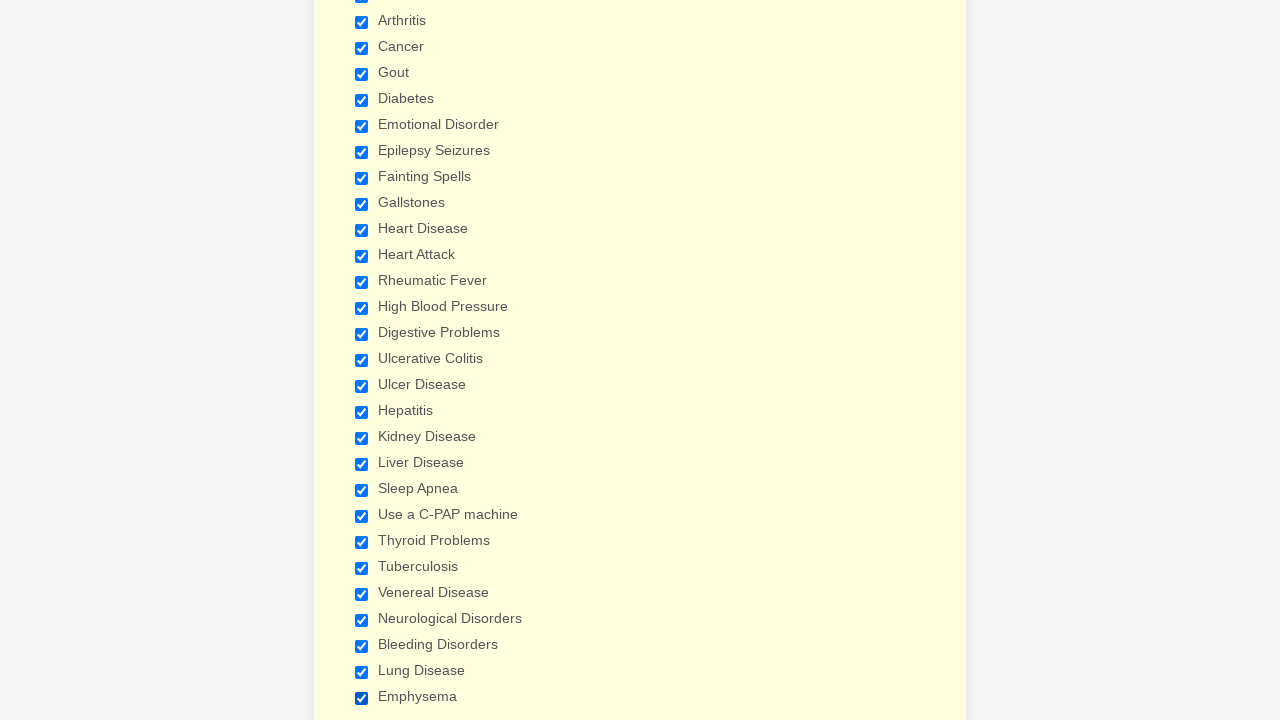

Verified checkbox 8 of 29 is checked
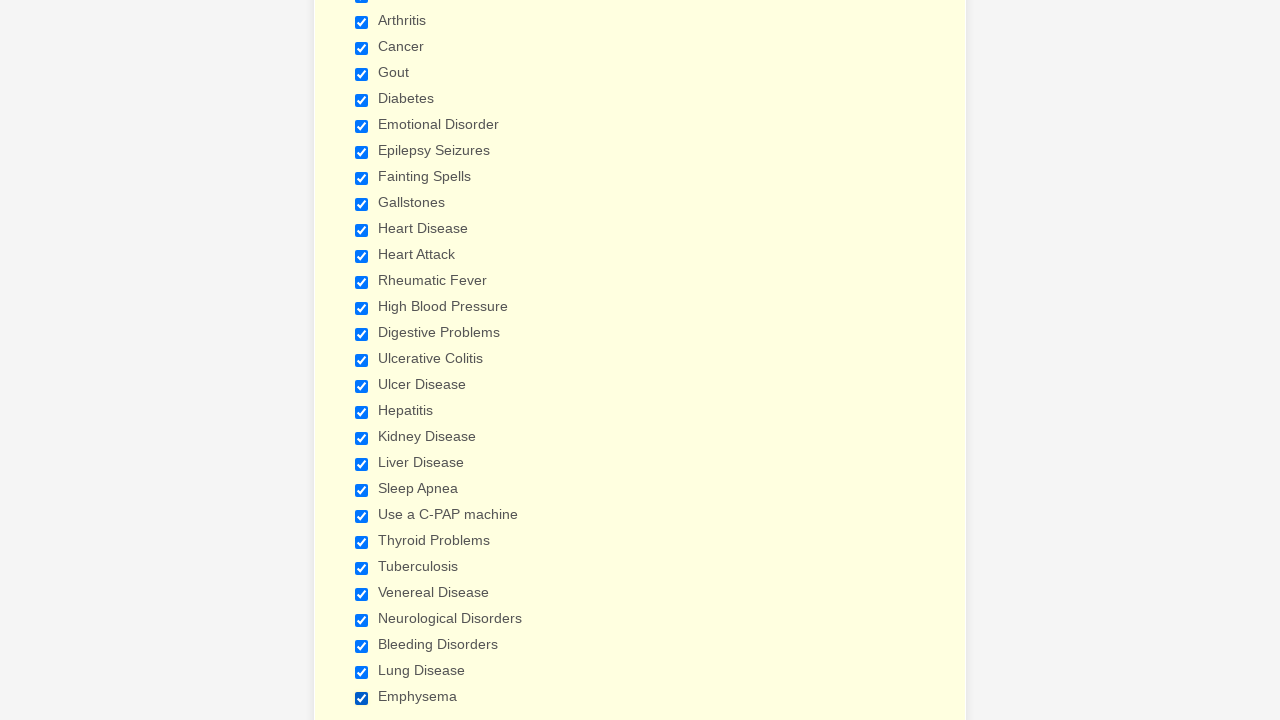

Verified checkbox 9 of 29 is checked
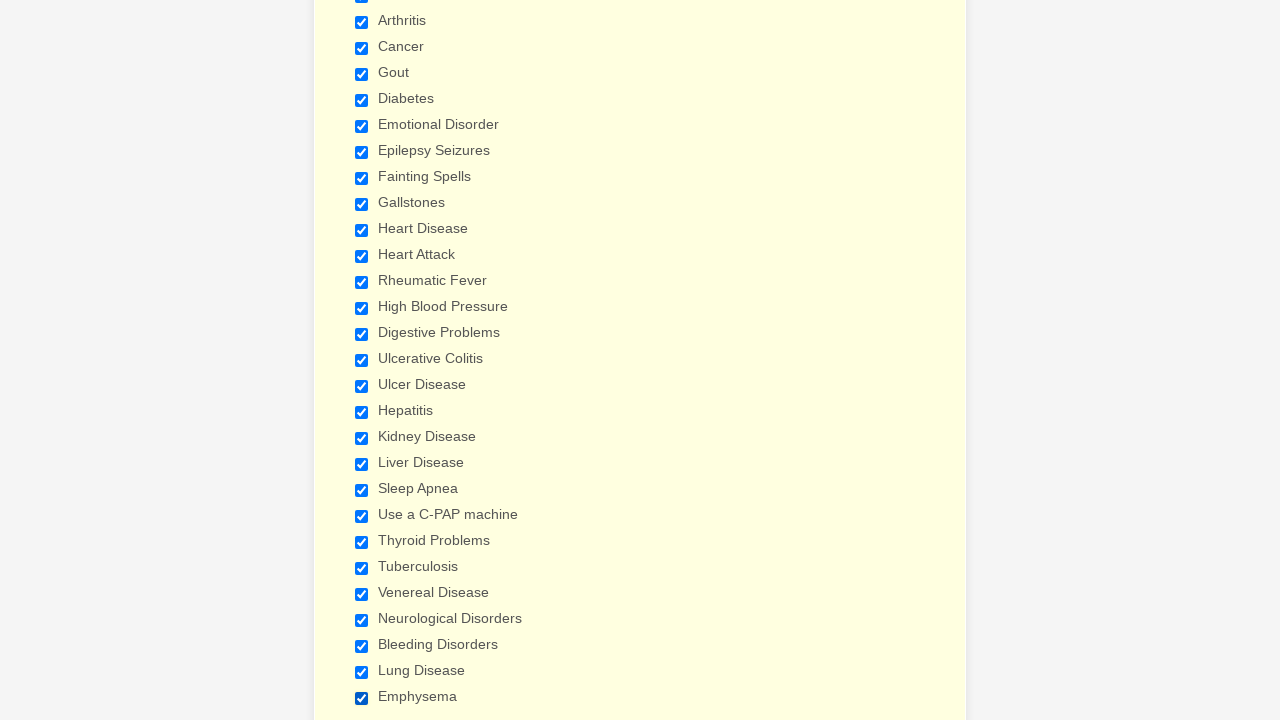

Verified checkbox 10 of 29 is checked
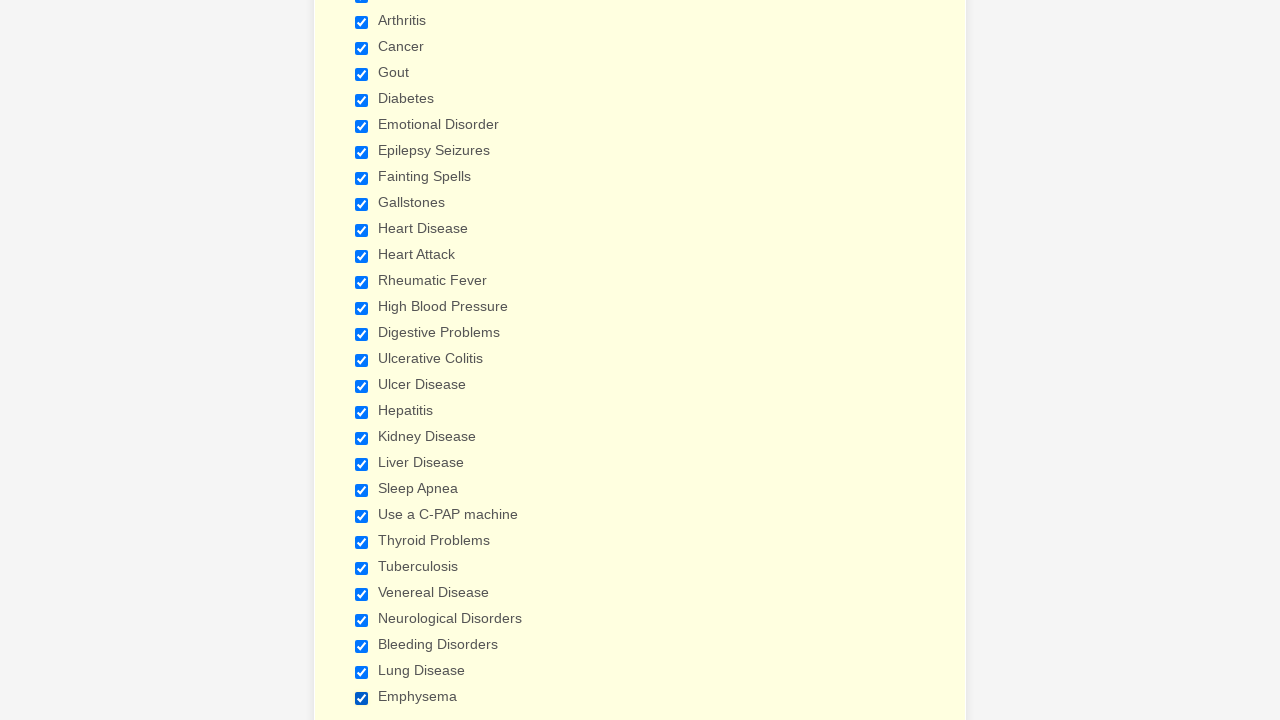

Verified checkbox 11 of 29 is checked
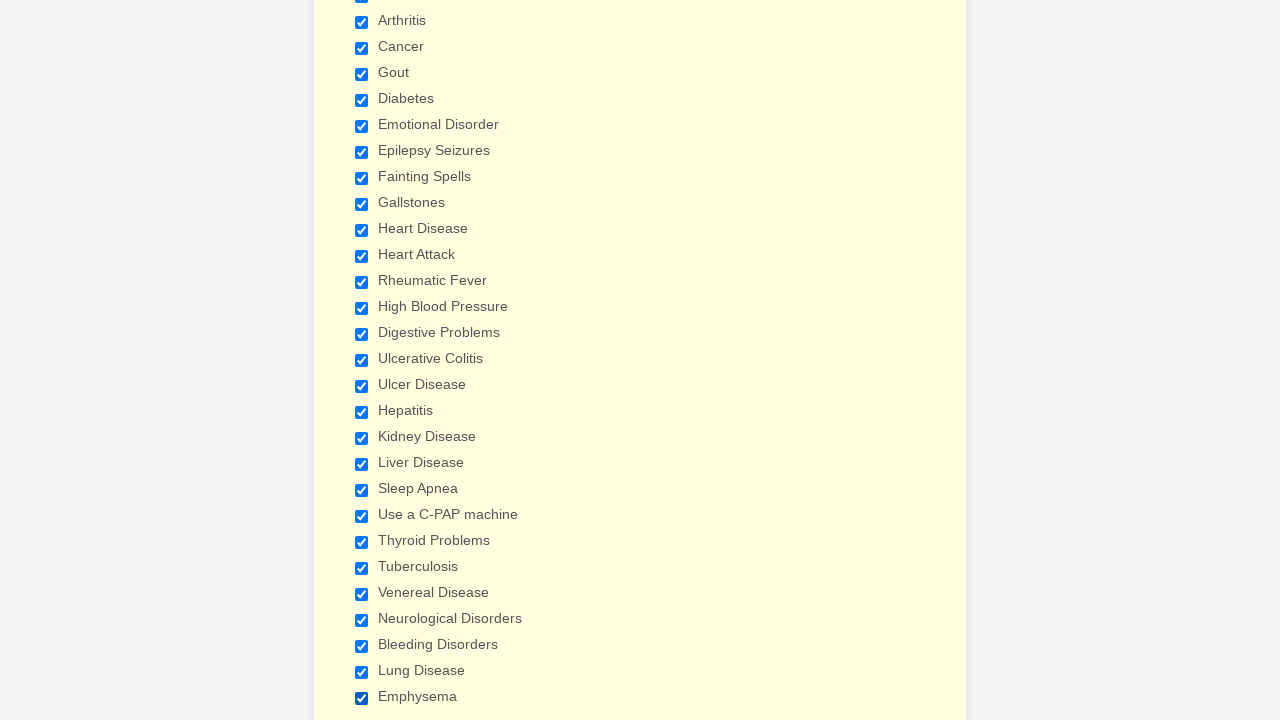

Verified checkbox 12 of 29 is checked
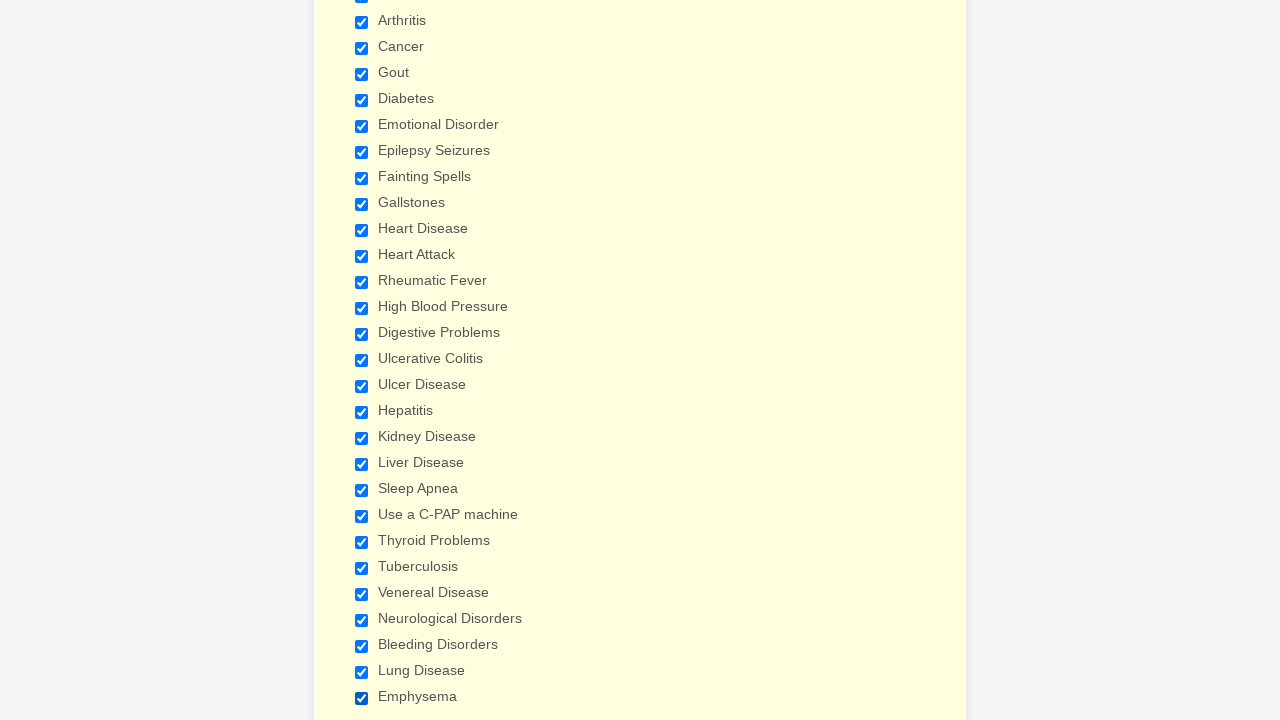

Verified checkbox 13 of 29 is checked
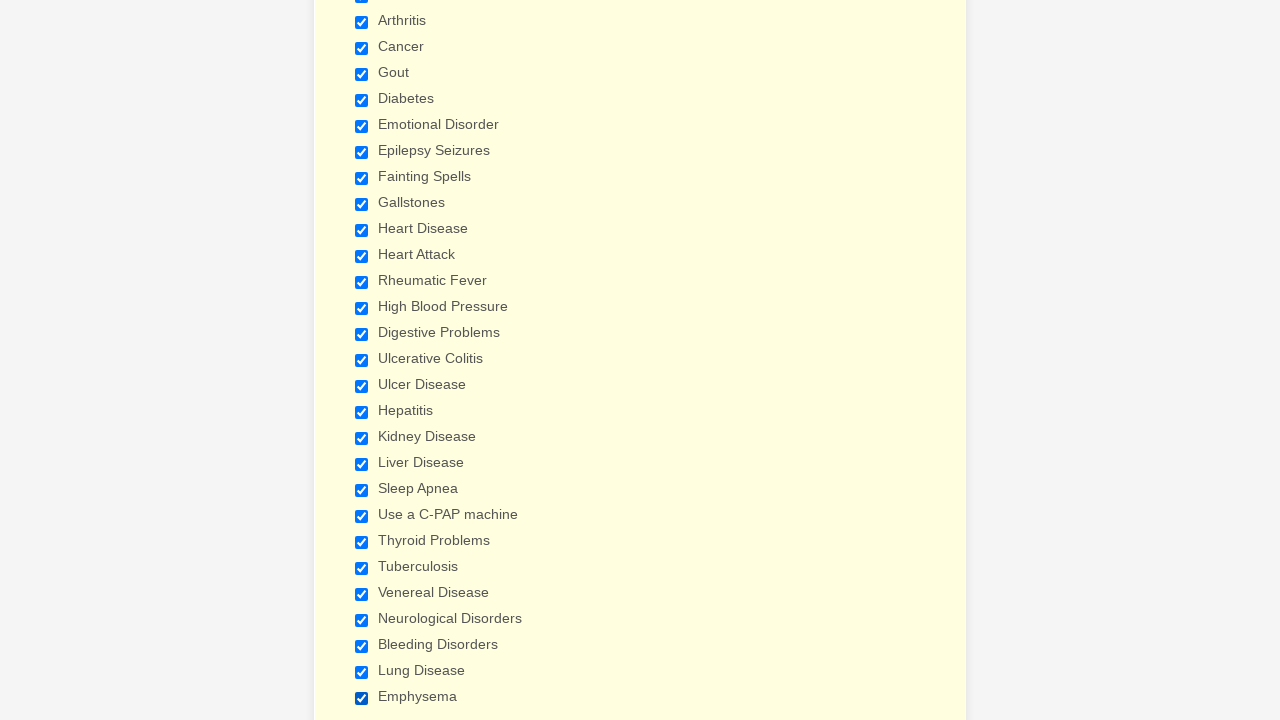

Verified checkbox 14 of 29 is checked
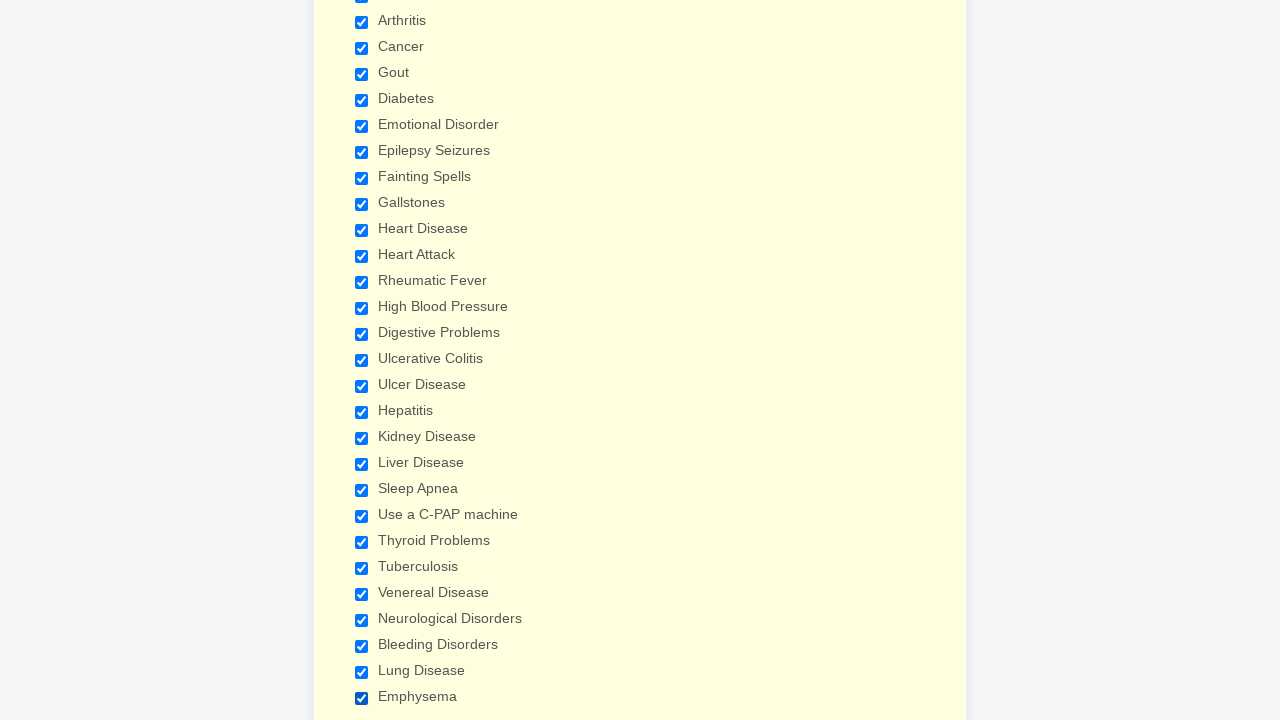

Verified checkbox 15 of 29 is checked
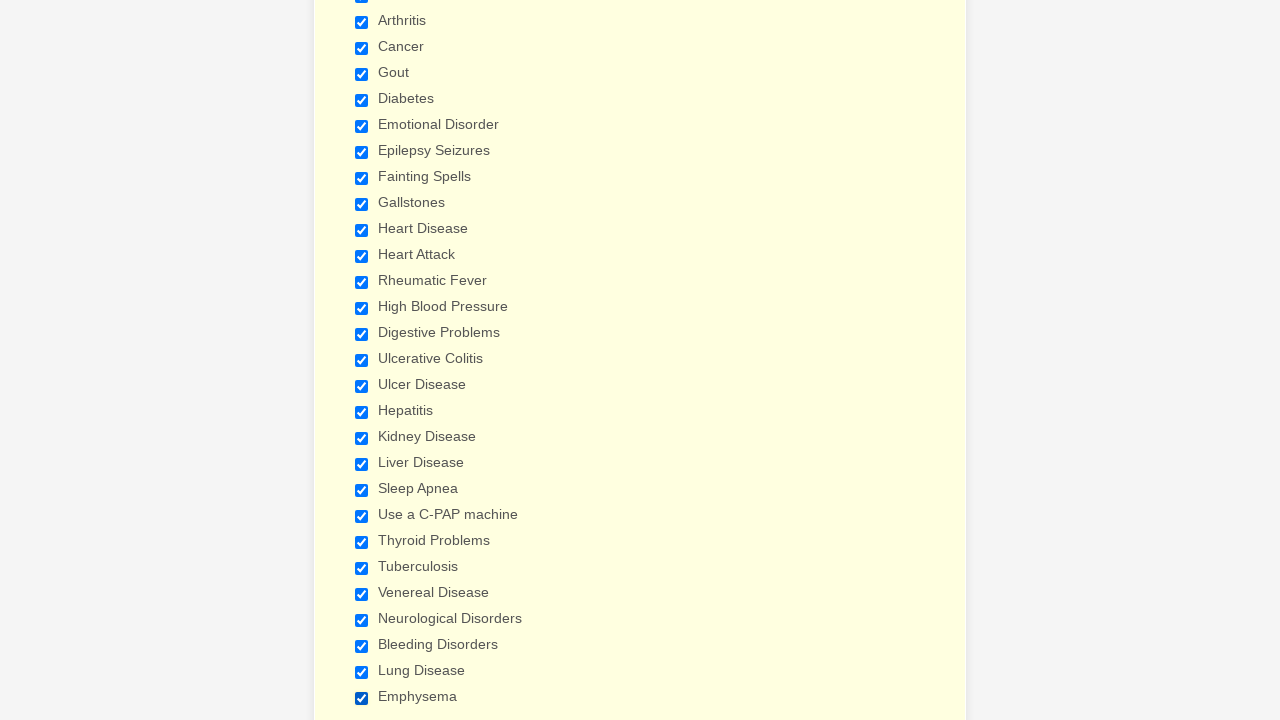

Verified checkbox 16 of 29 is checked
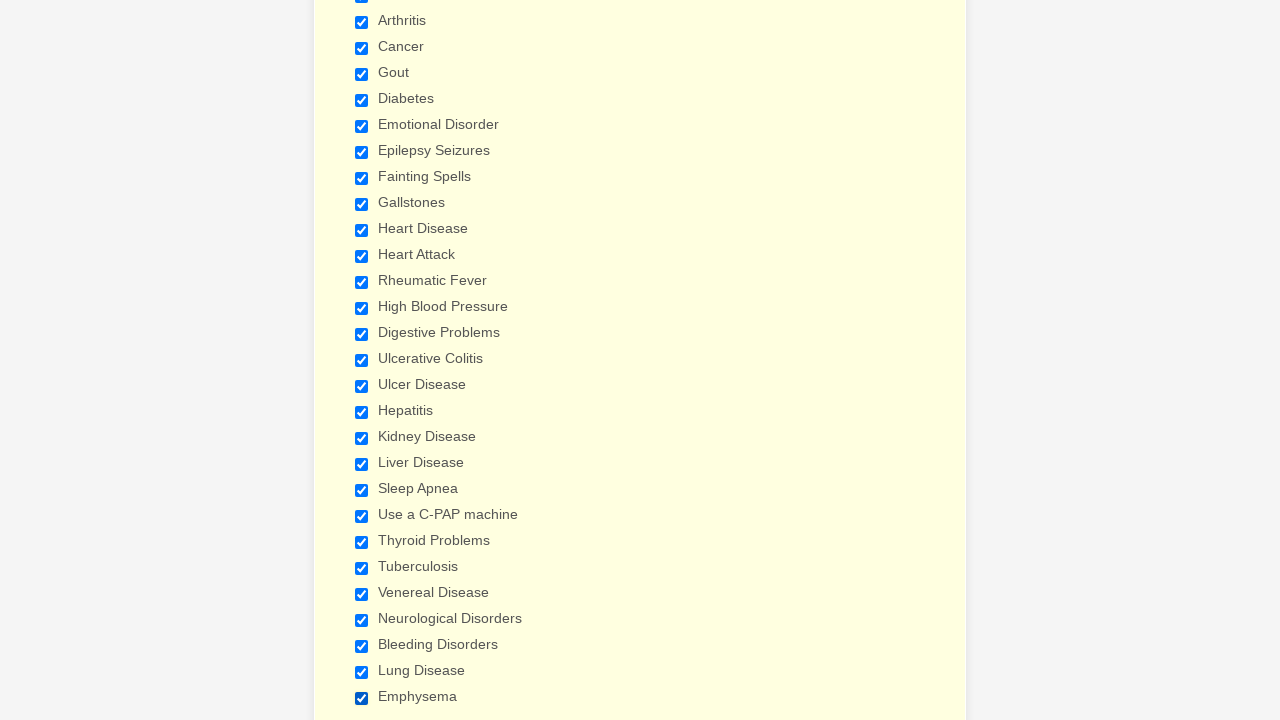

Verified checkbox 17 of 29 is checked
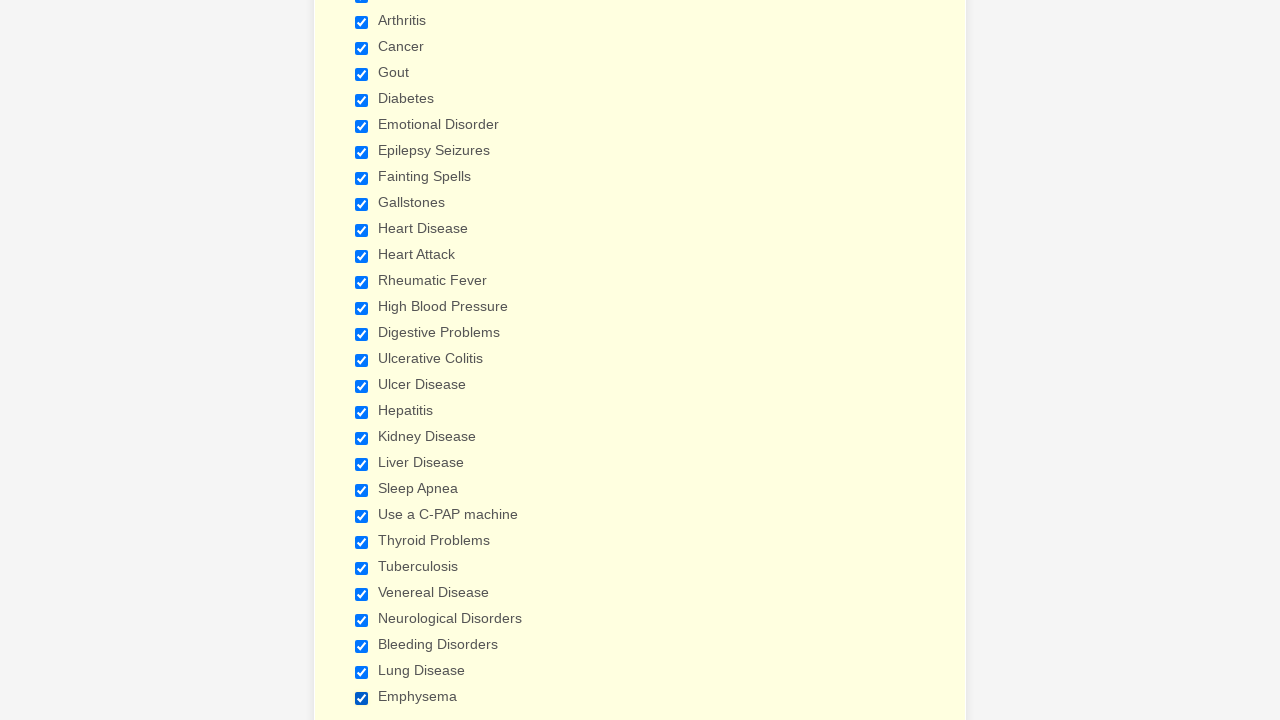

Verified checkbox 18 of 29 is checked
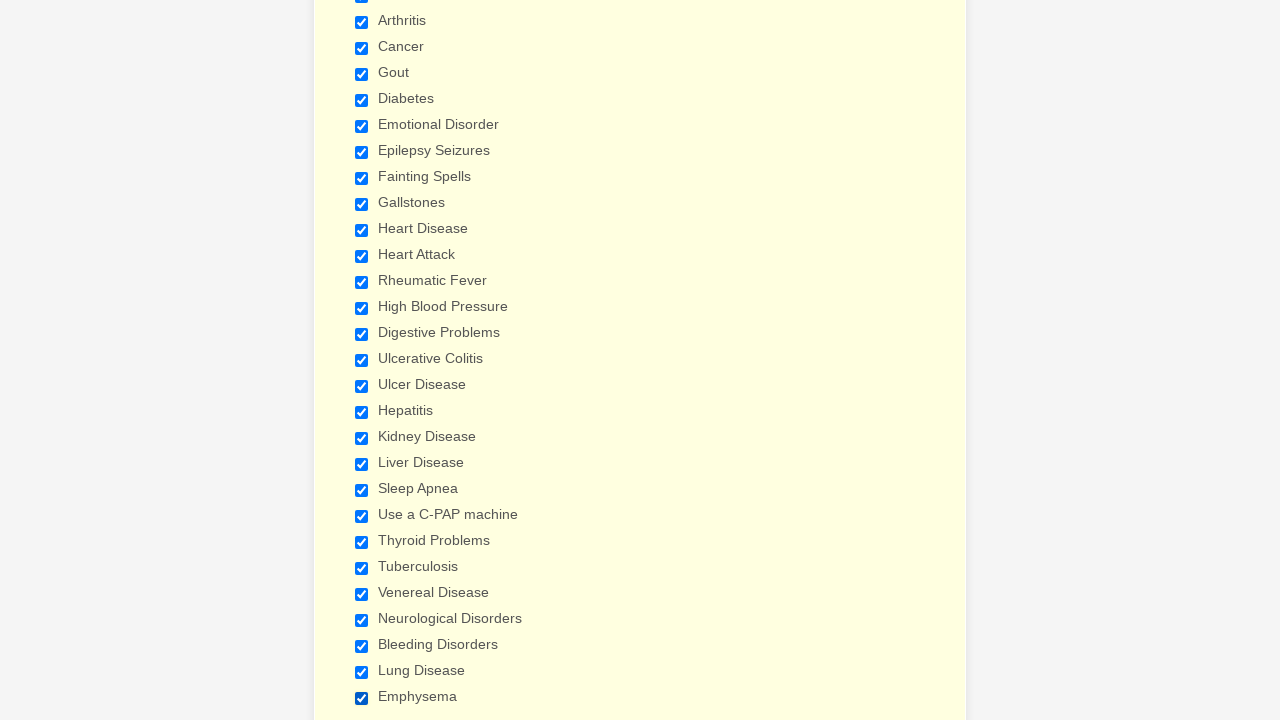

Verified checkbox 19 of 29 is checked
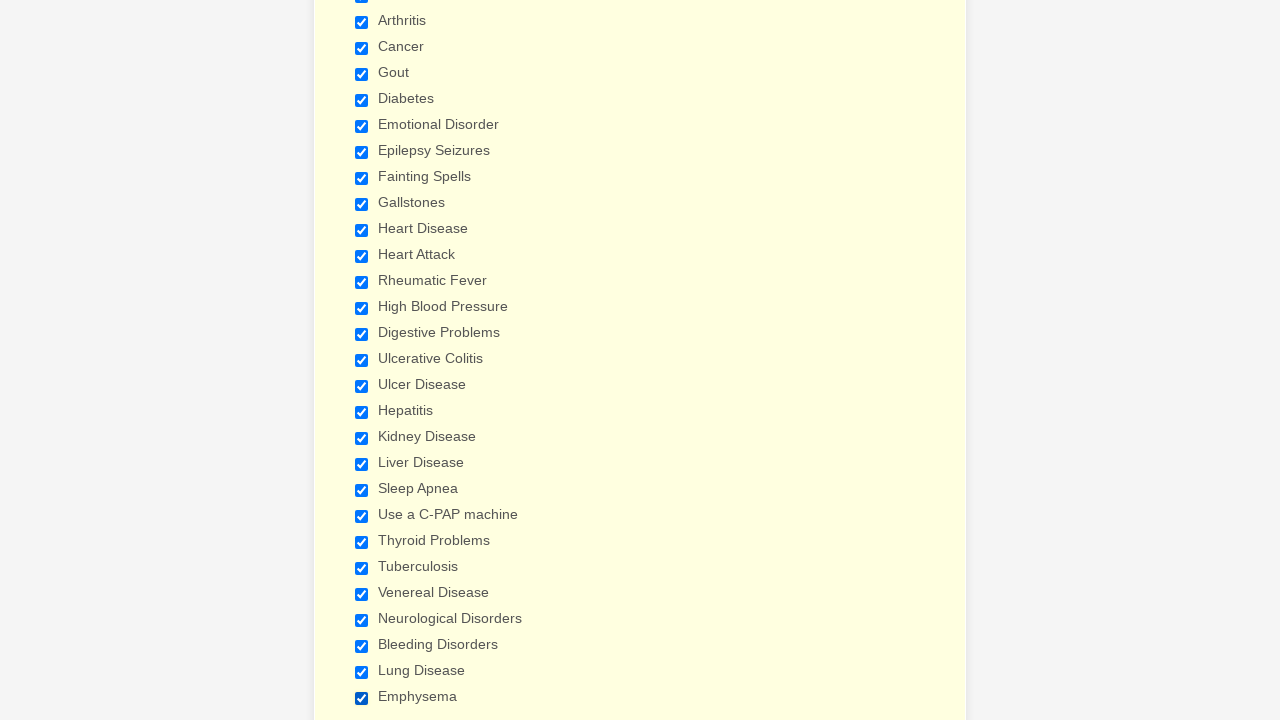

Verified checkbox 20 of 29 is checked
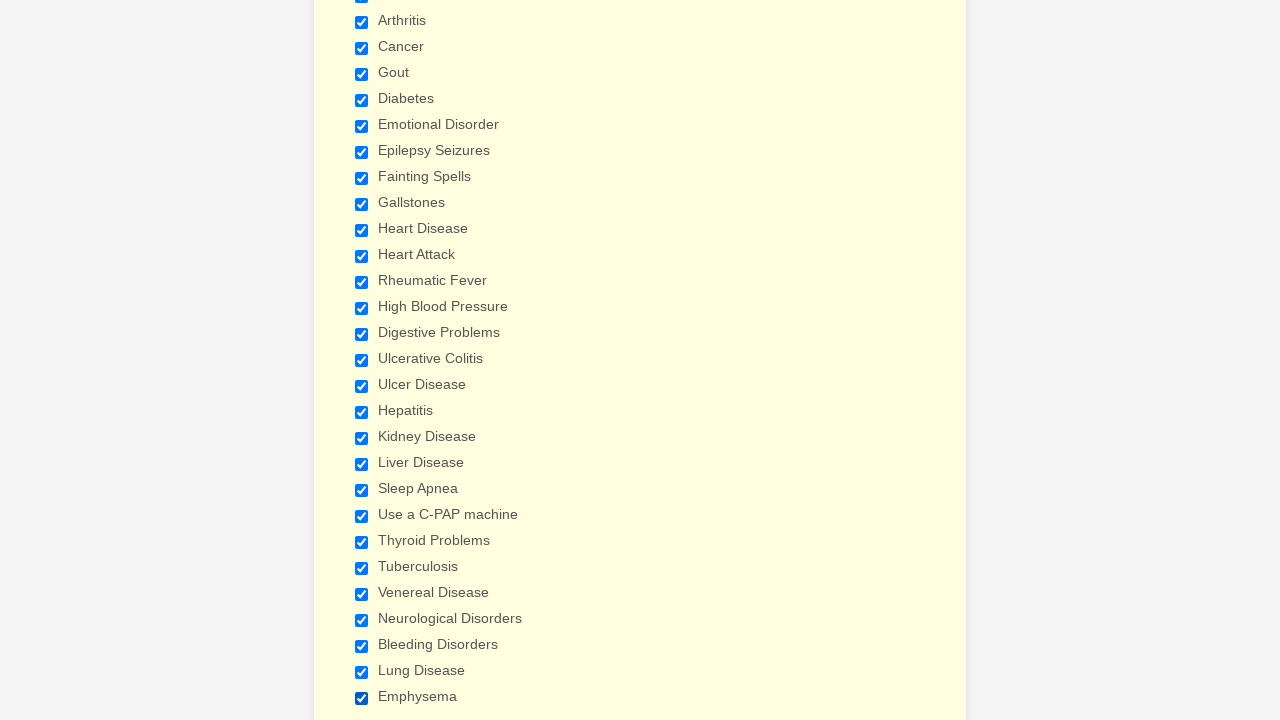

Verified checkbox 21 of 29 is checked
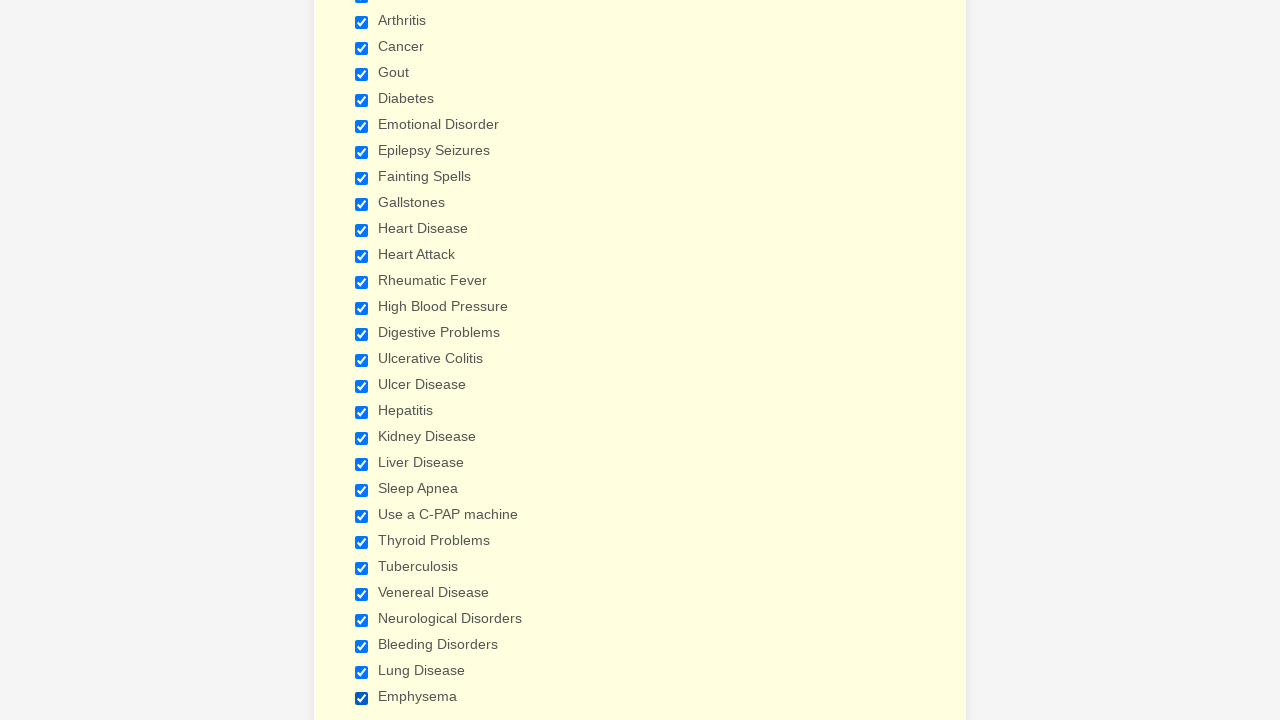

Verified checkbox 22 of 29 is checked
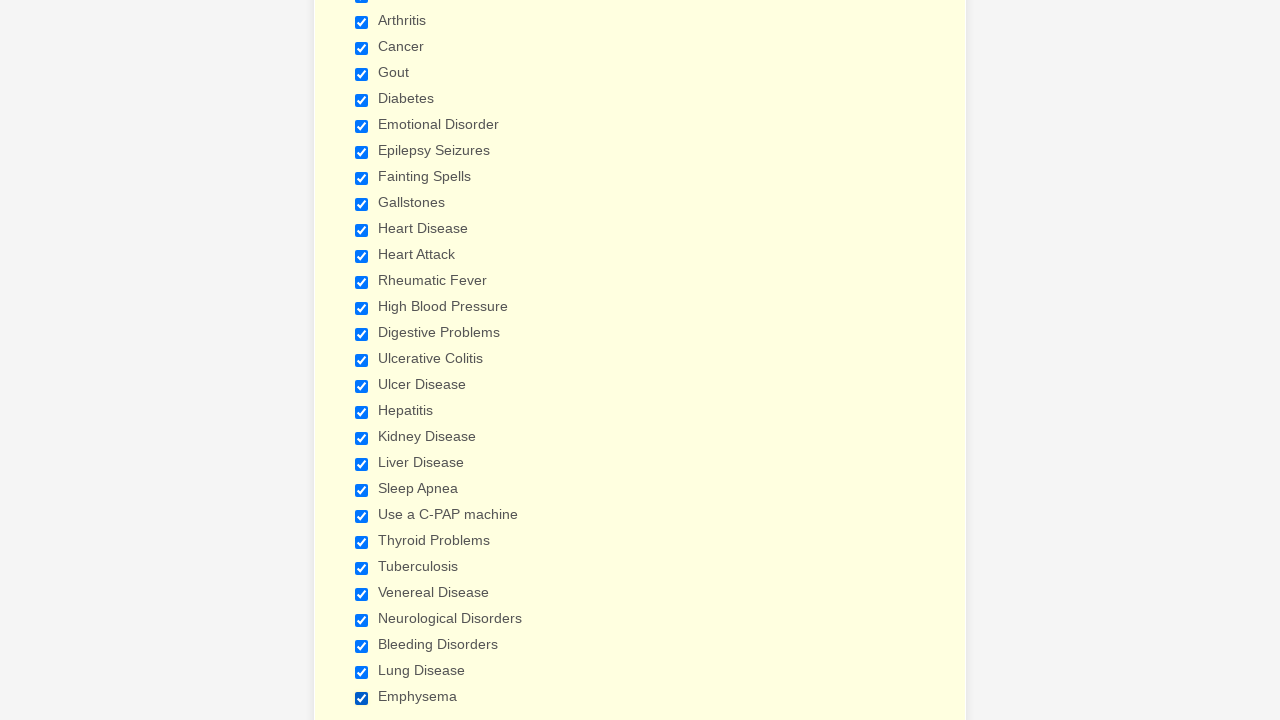

Verified checkbox 23 of 29 is checked
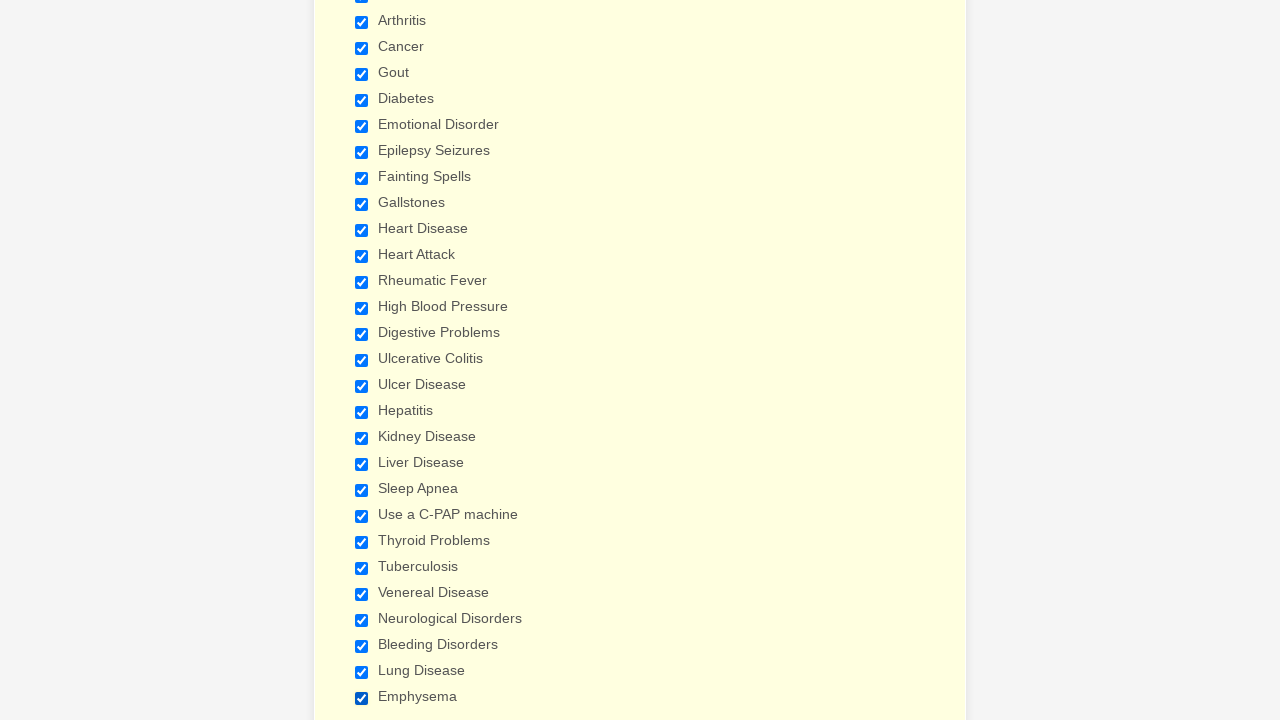

Verified checkbox 24 of 29 is checked
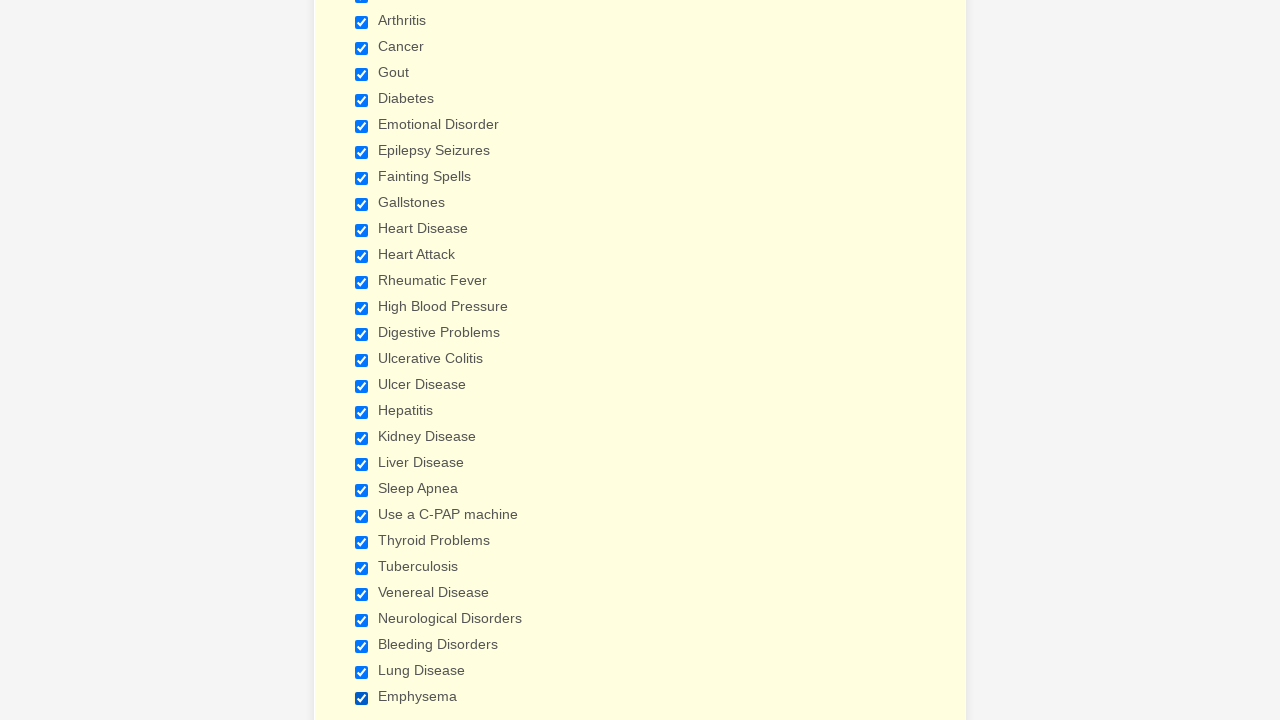

Verified checkbox 25 of 29 is checked
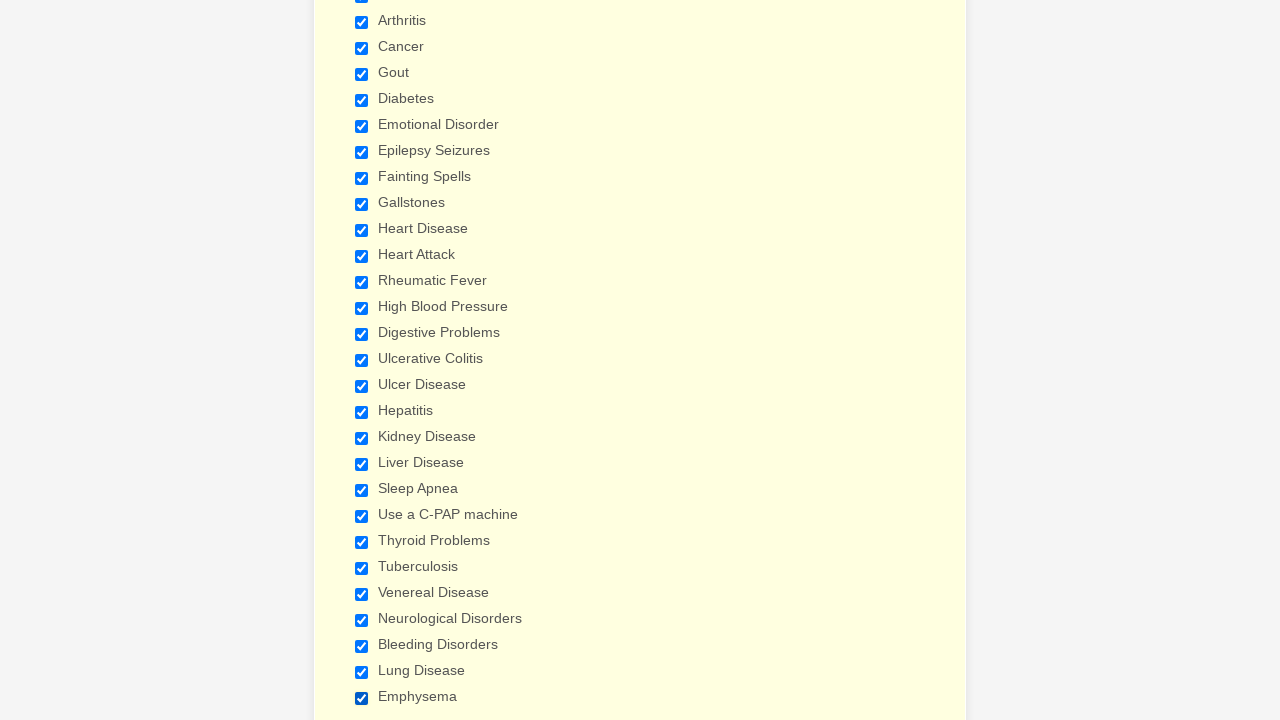

Verified checkbox 26 of 29 is checked
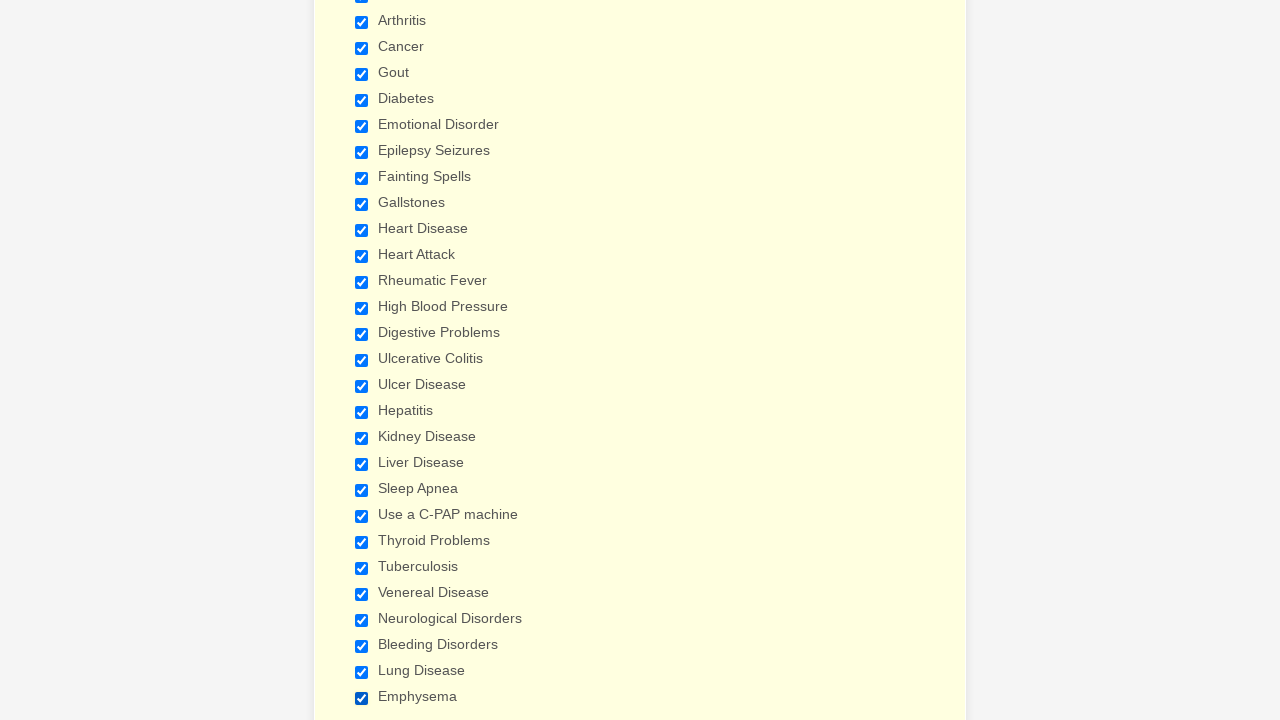

Verified checkbox 27 of 29 is checked
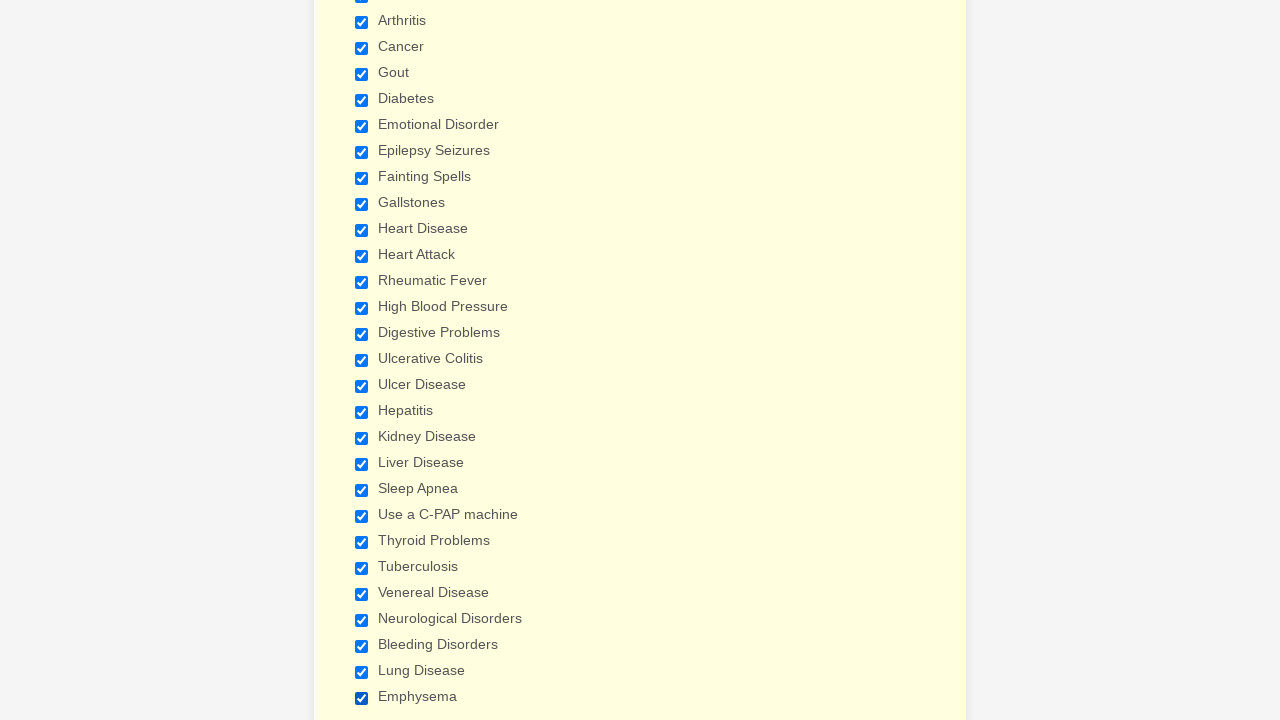

Verified checkbox 28 of 29 is checked
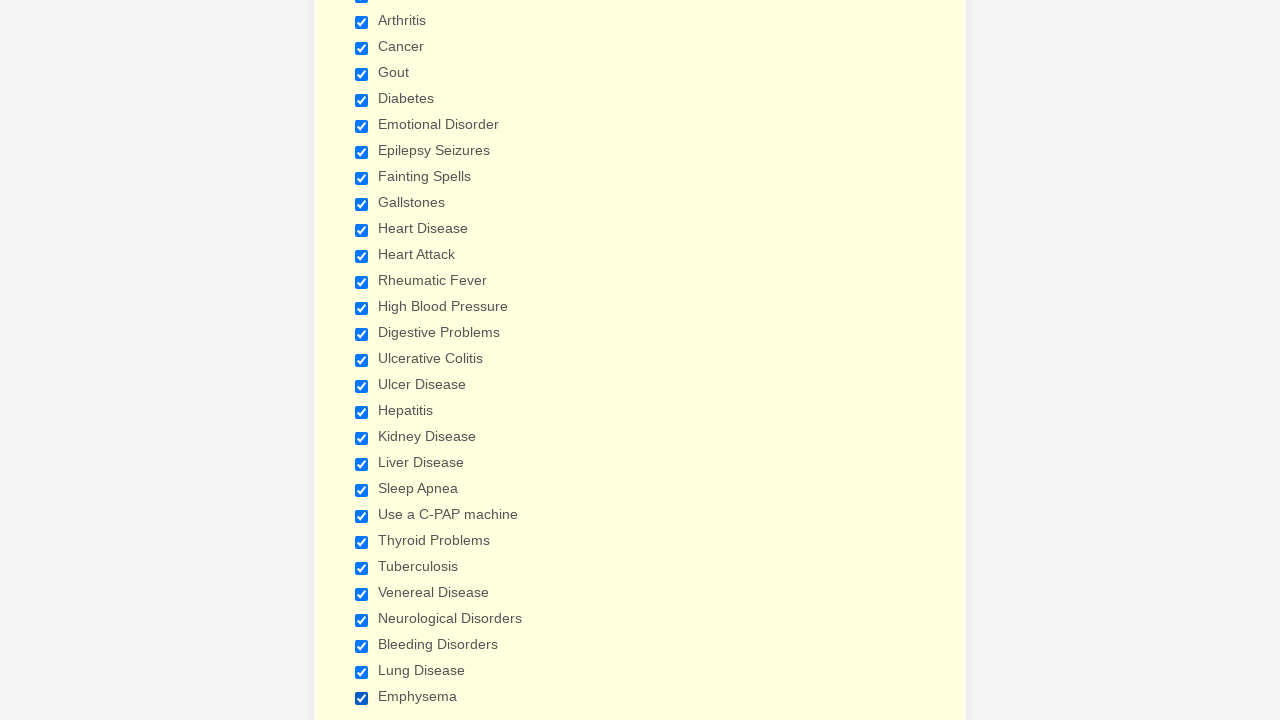

Verified checkbox 29 of 29 is checked
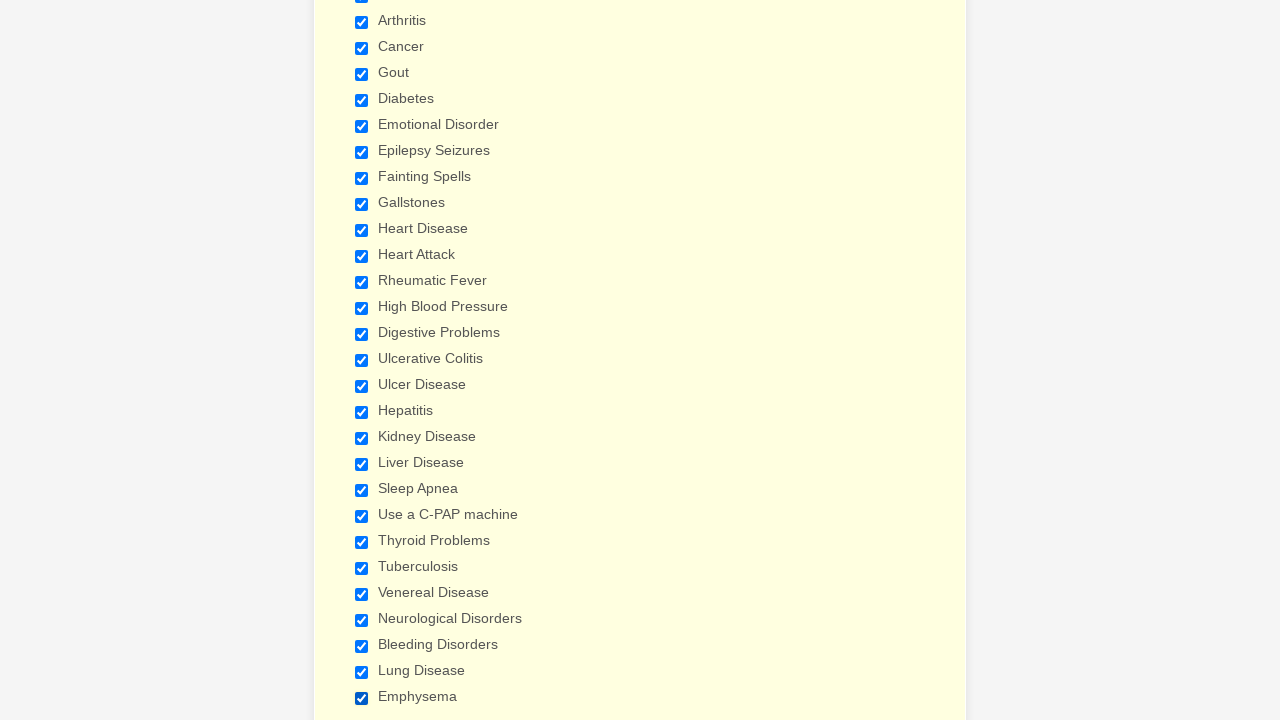

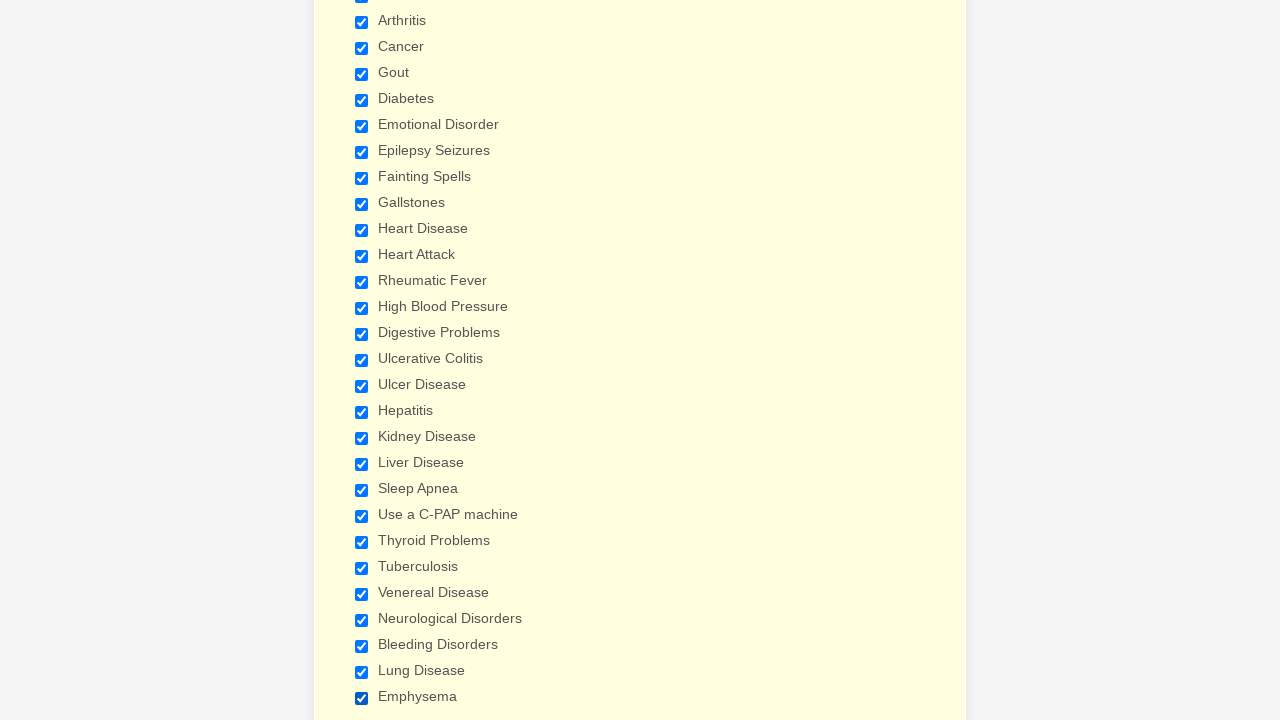